Tests various browser automation features including form inputs, element interactions, keyboard actions, mouse actions (click, double-click, right-click, drag-and-drop), navigation, and scrolling across multiple demo websites.

Starting URL: https://www.selenium.dev/selenium/web/inputs.html

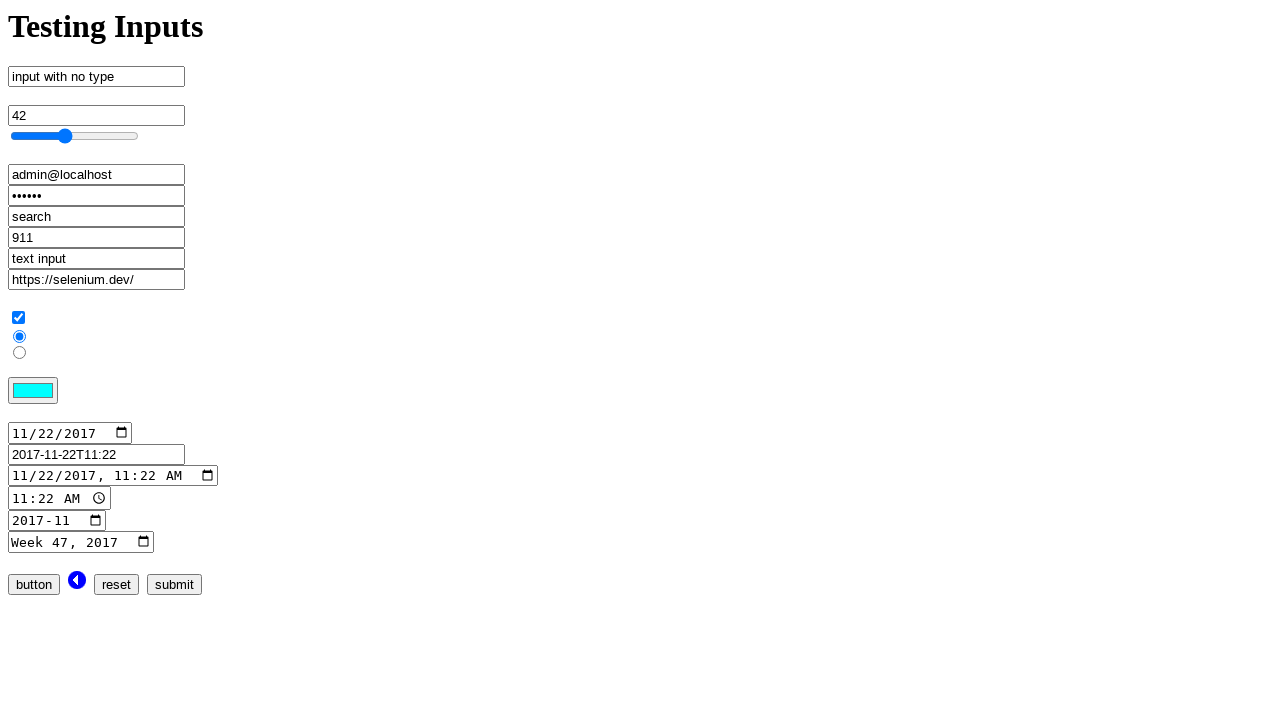

Retrieved page title
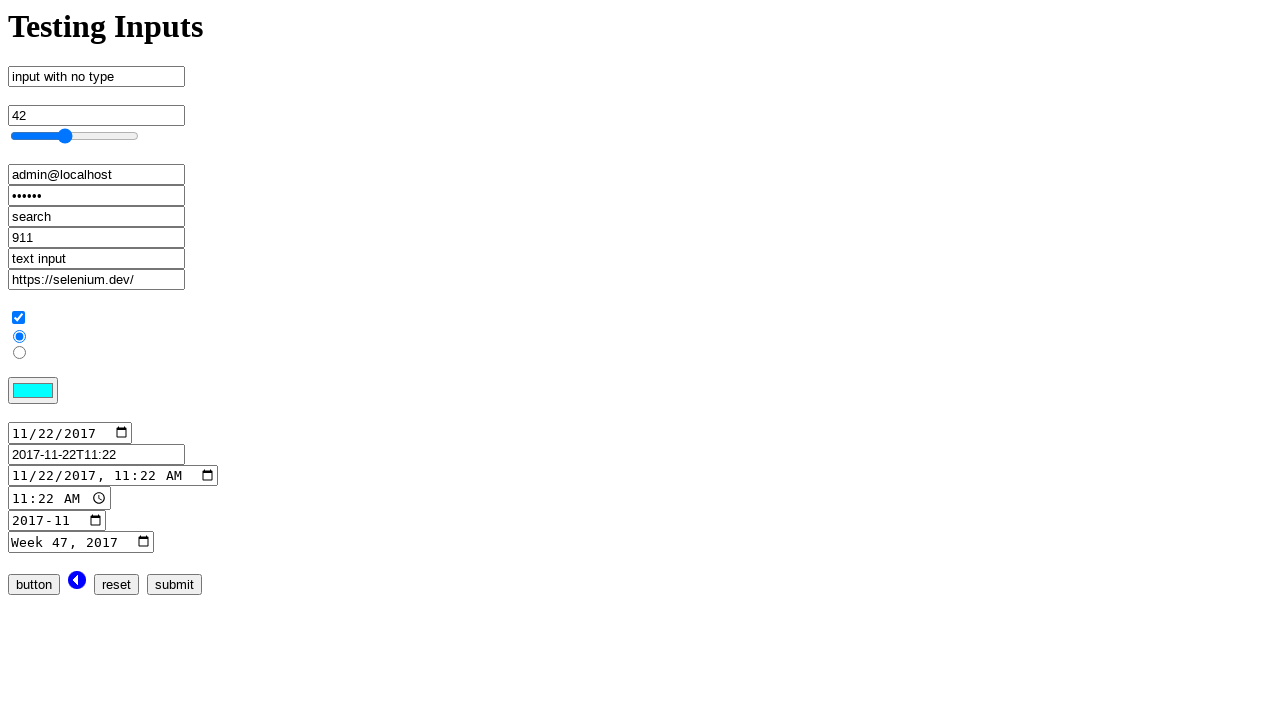

Retrieved current URL
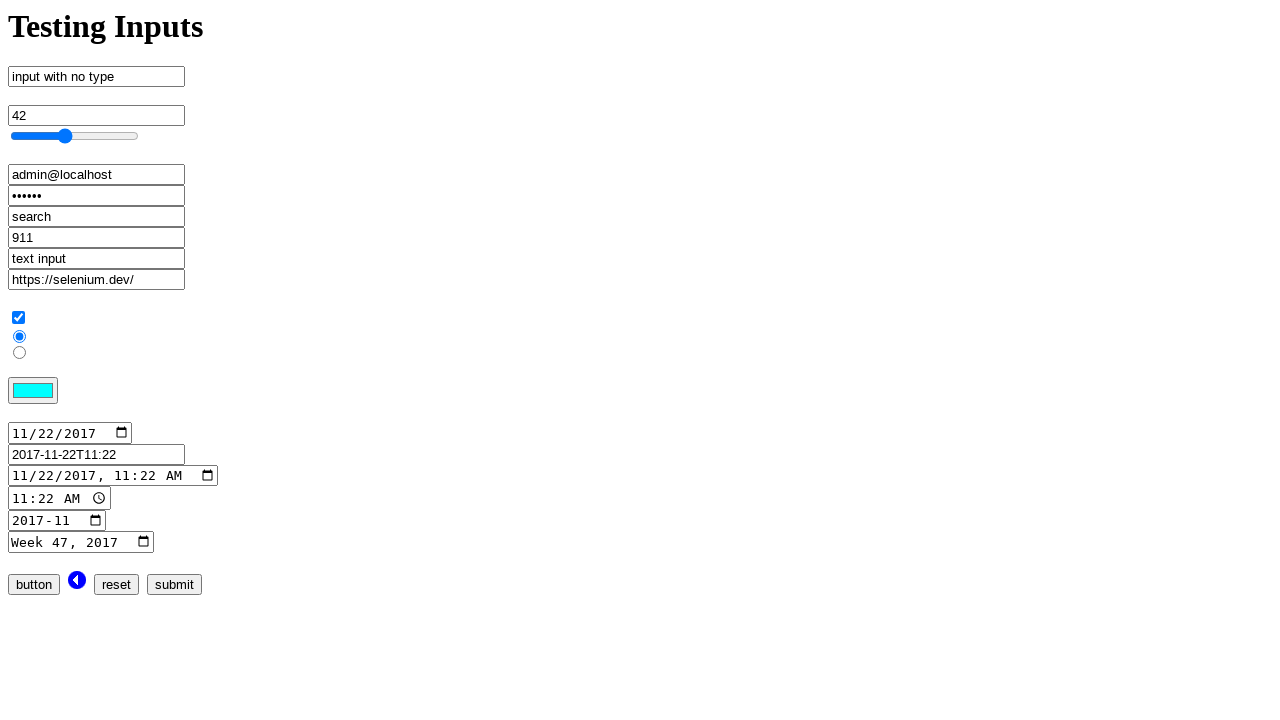

Clicked submit input button at (174, 584) on input[name='submit_input']
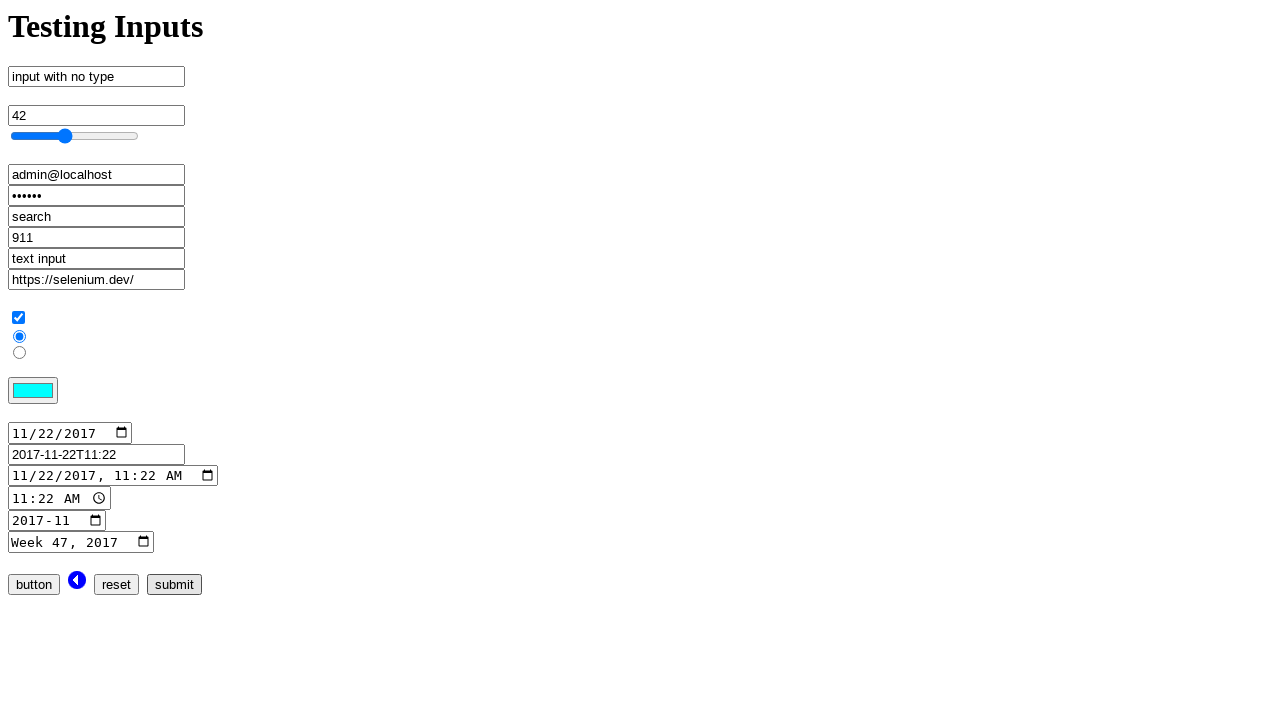

Cleared input field with name 'no_type' on input[name='no_type']
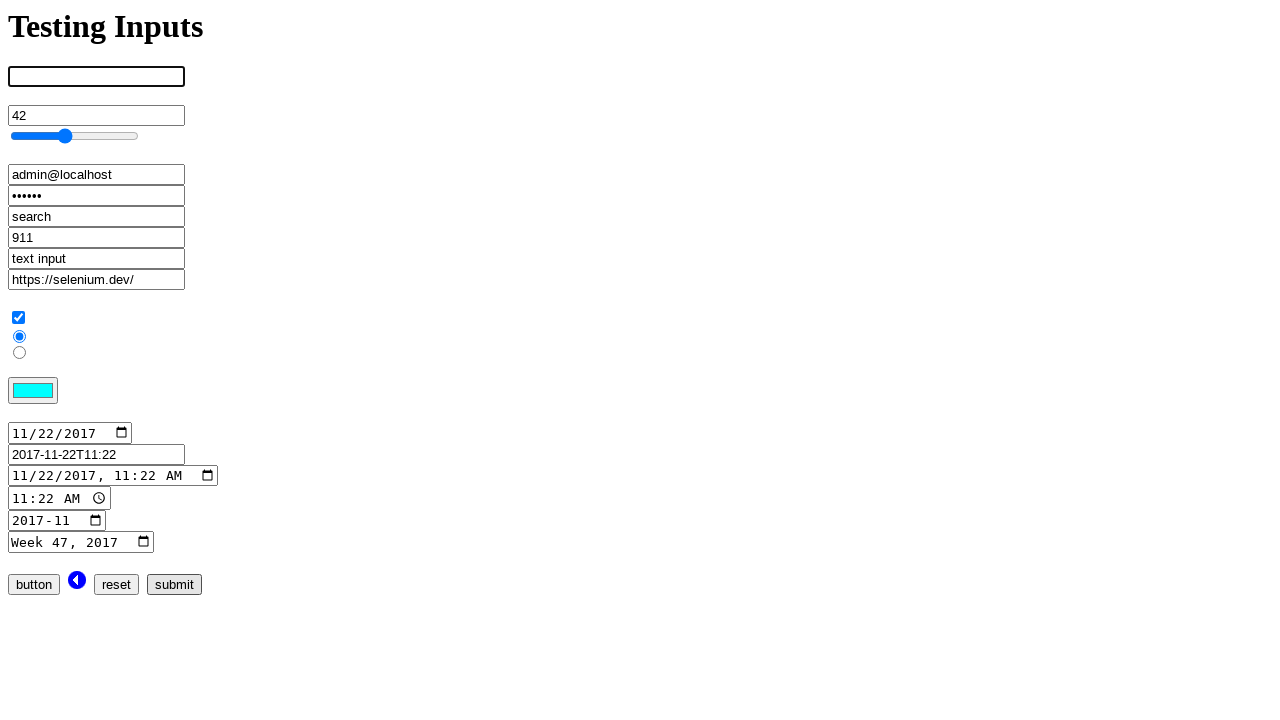

Filled input field with 'Selenium' on input[name='no_type']
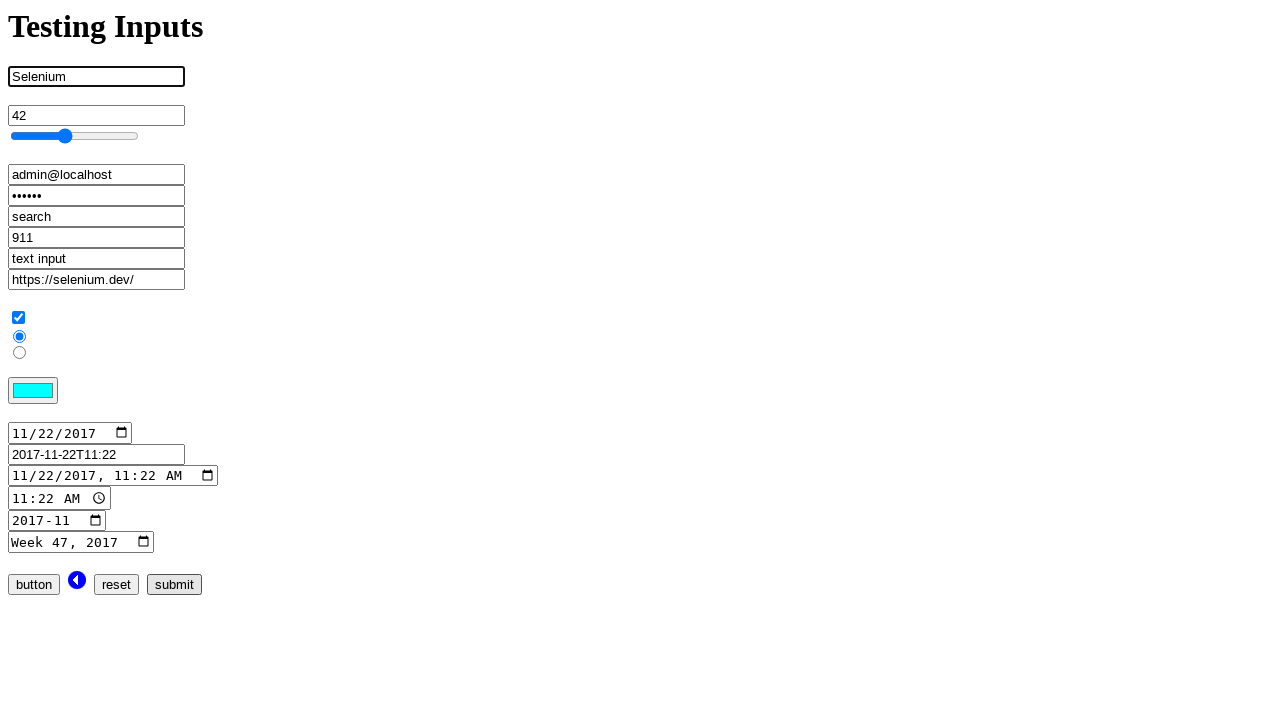

Checked if email input field is visible
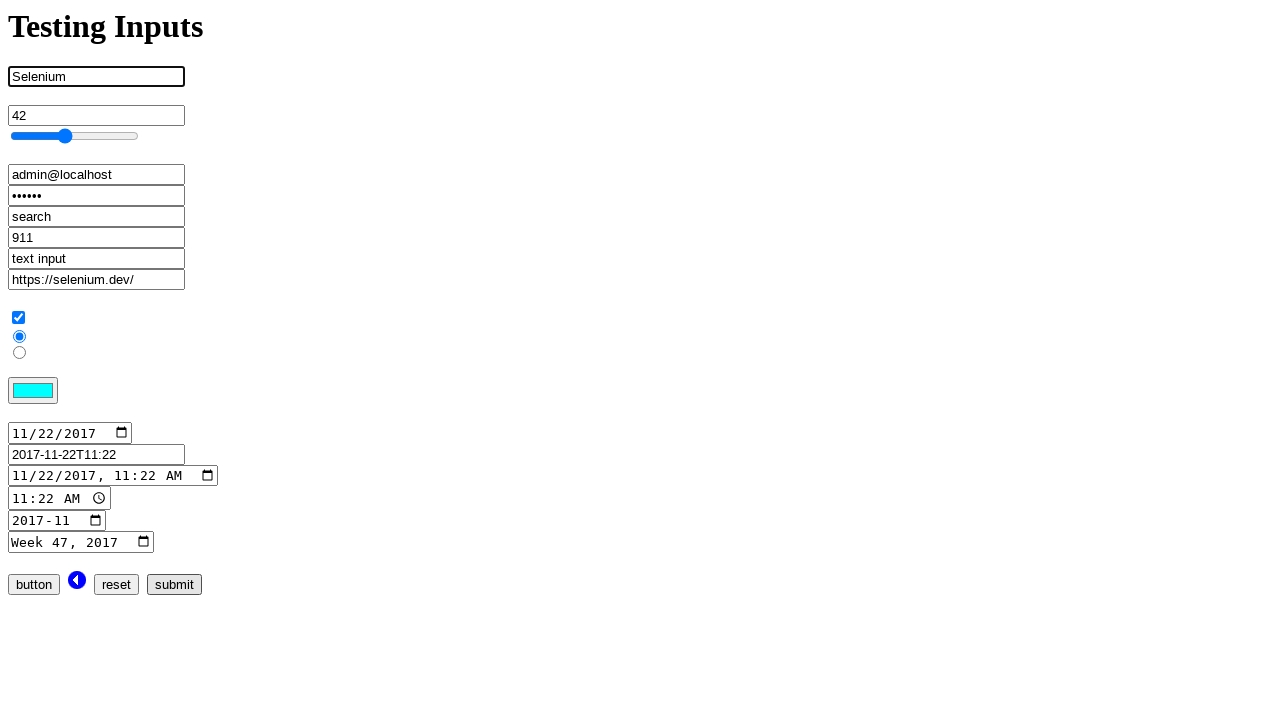

Checked if email input field is enabled
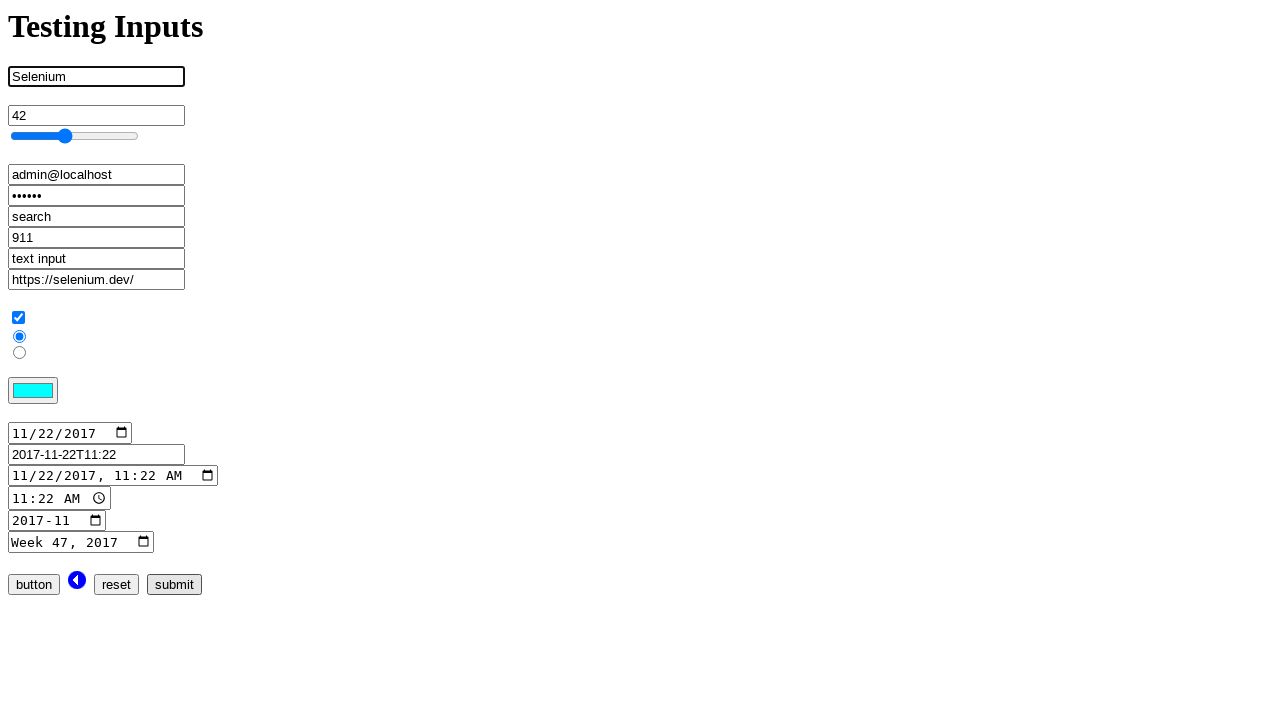

Clicked on input field with name 'no_type' at (96, 77) on input[name='no_type']
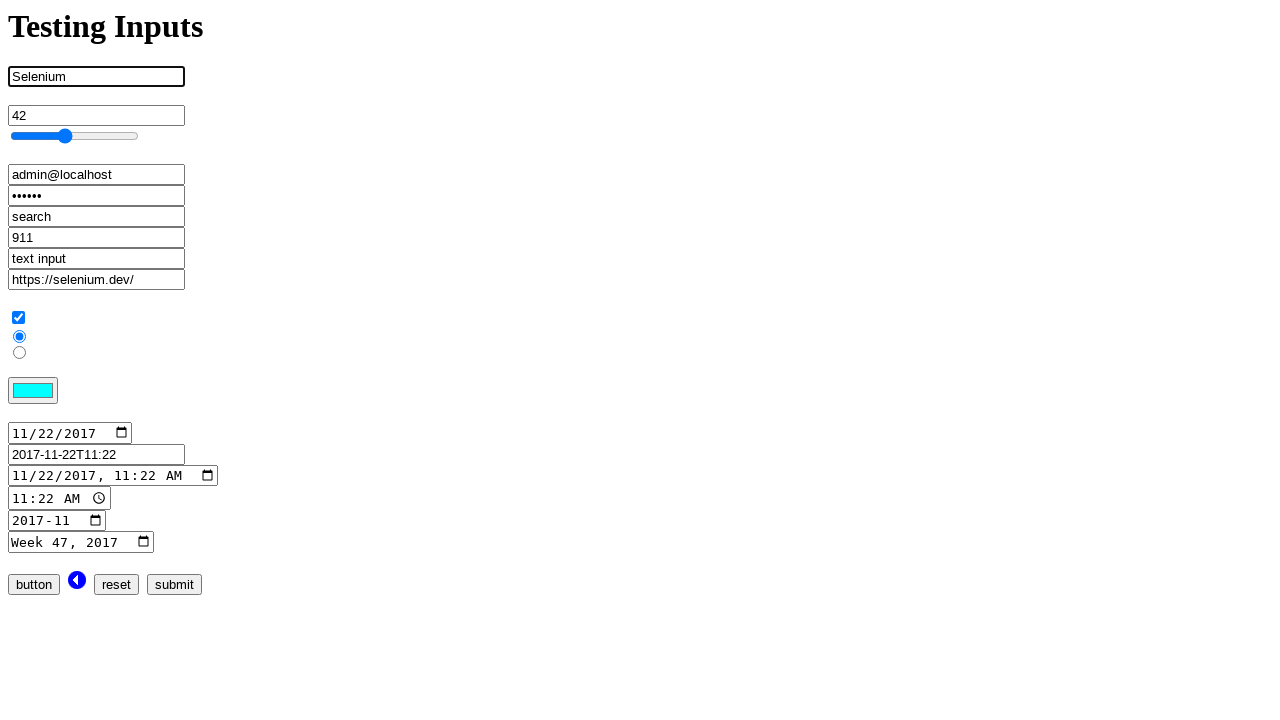

Pressed and held Shift key
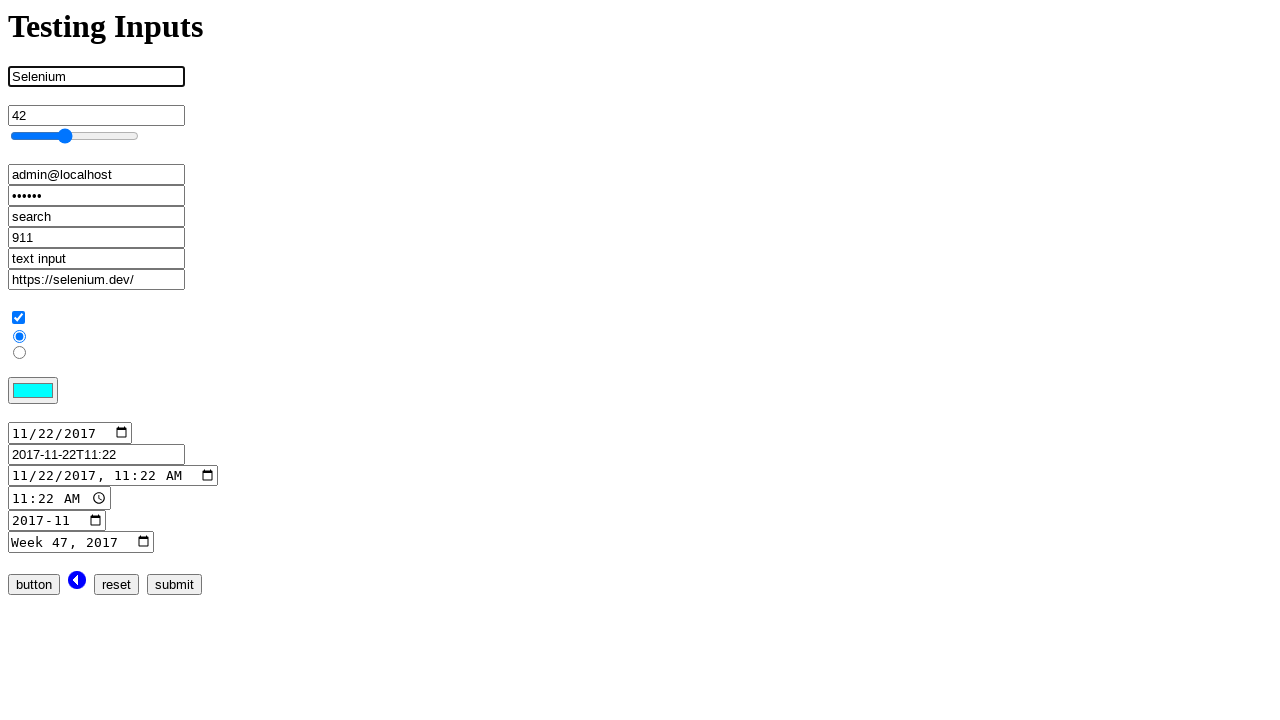

Pressed 'a' key with Shift held down
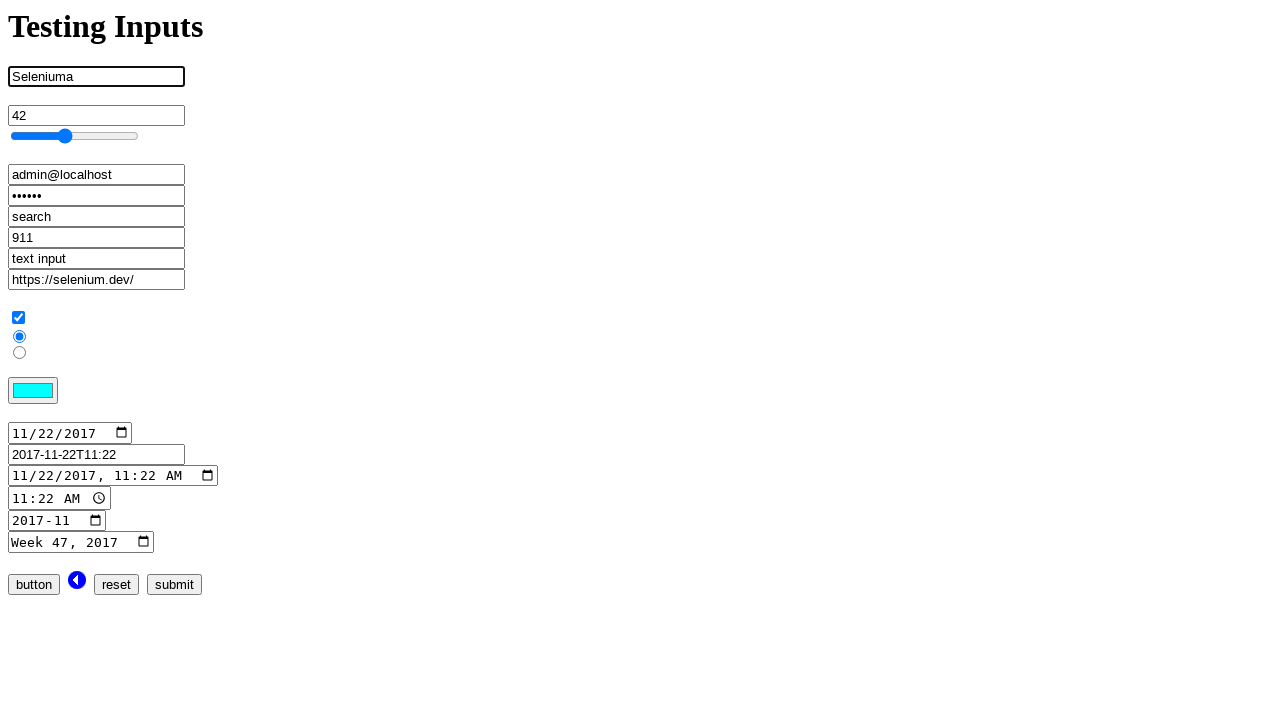

Released Shift key
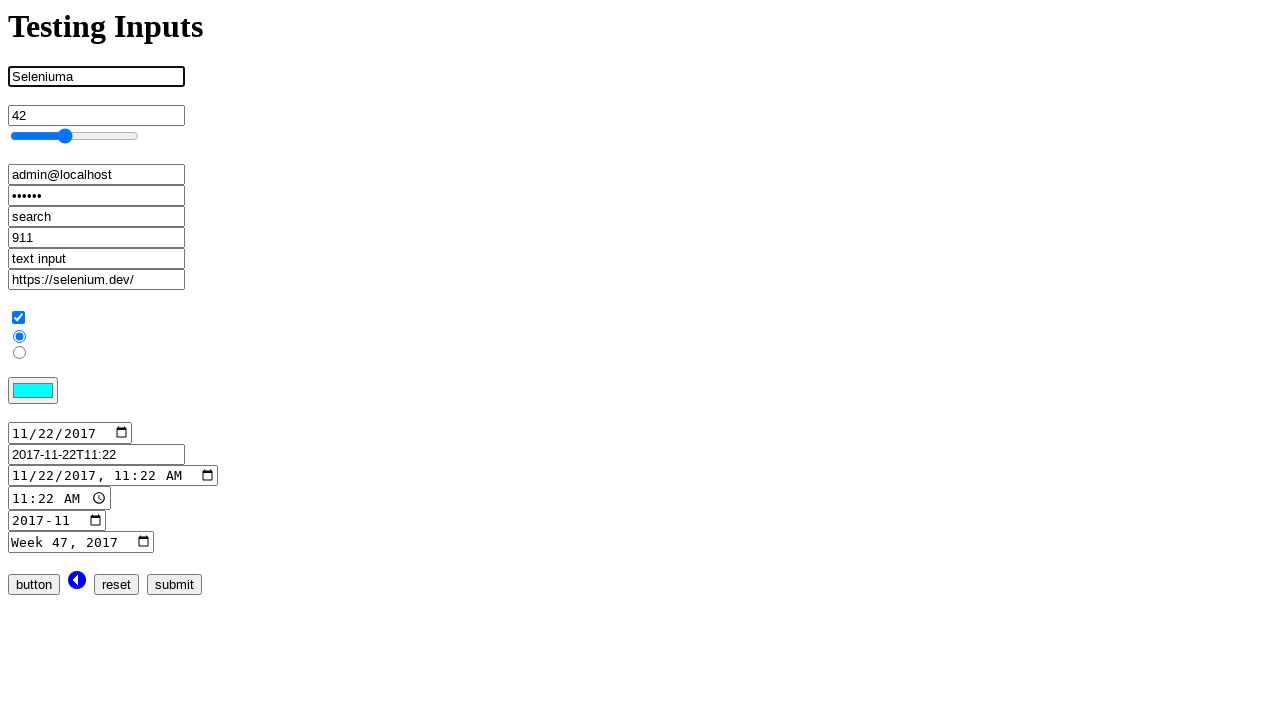

Navigated to color page
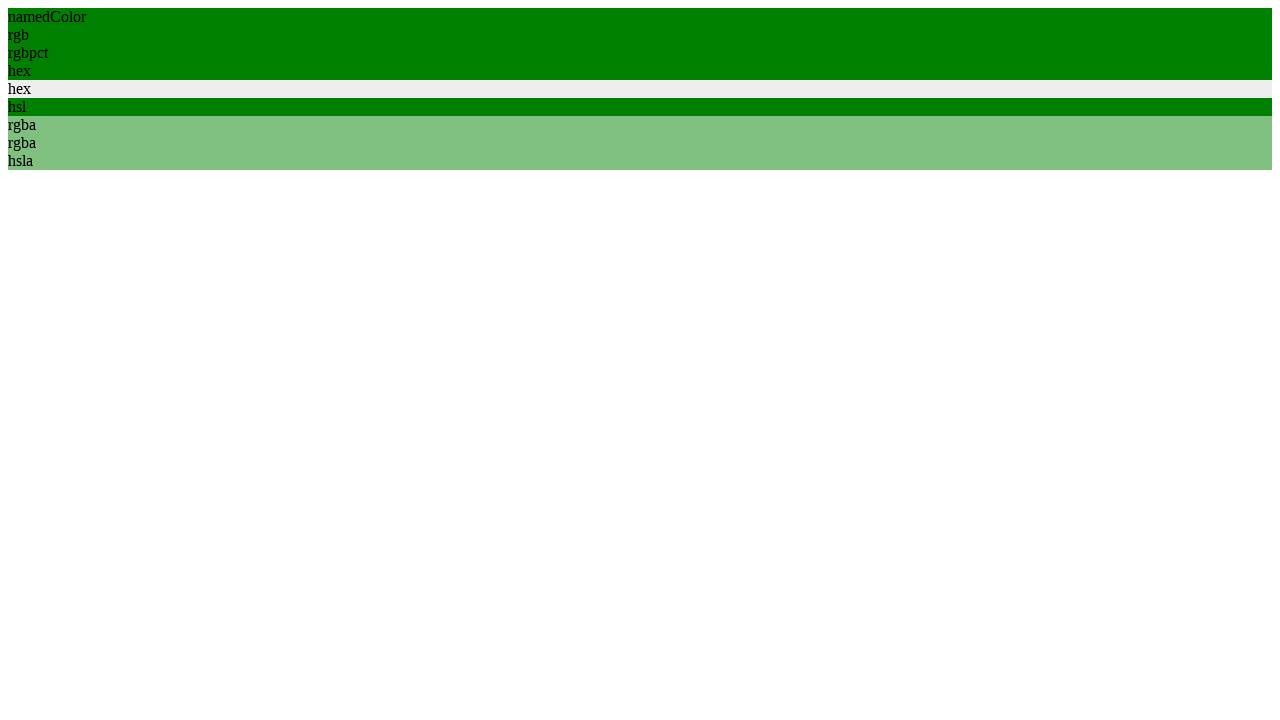

Waited for namedColor element to load
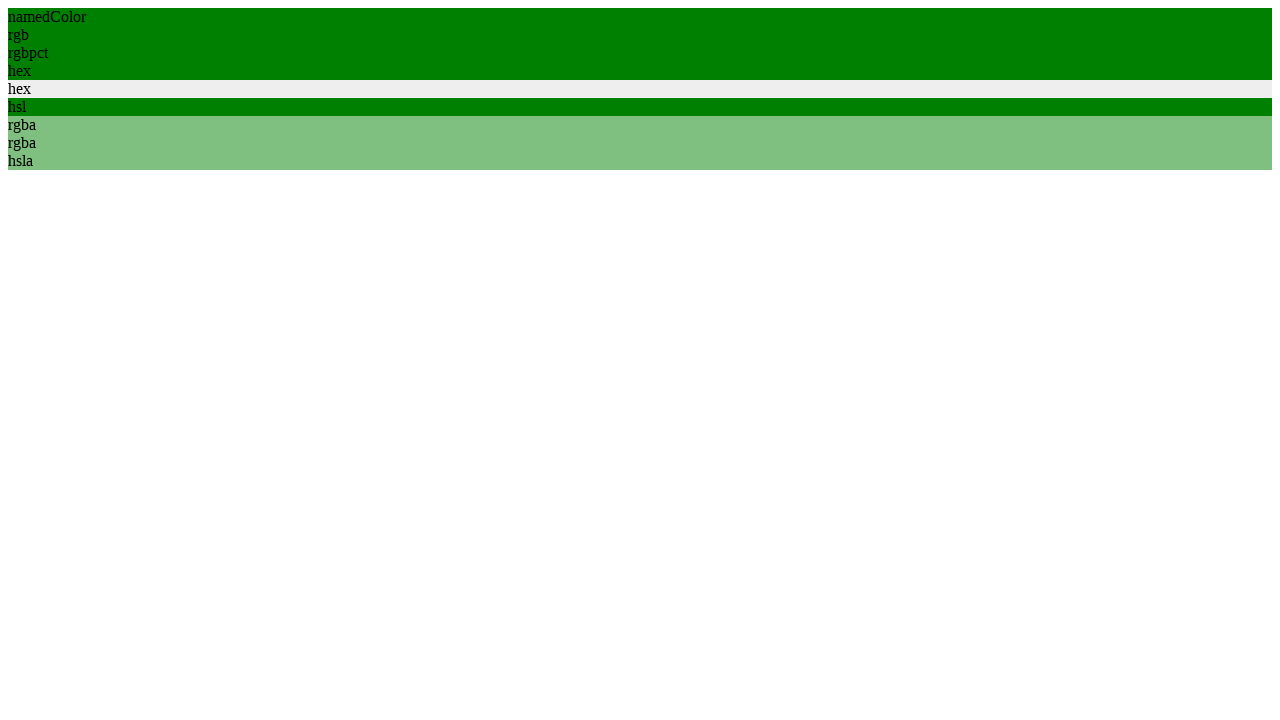

Navigated to linked image page
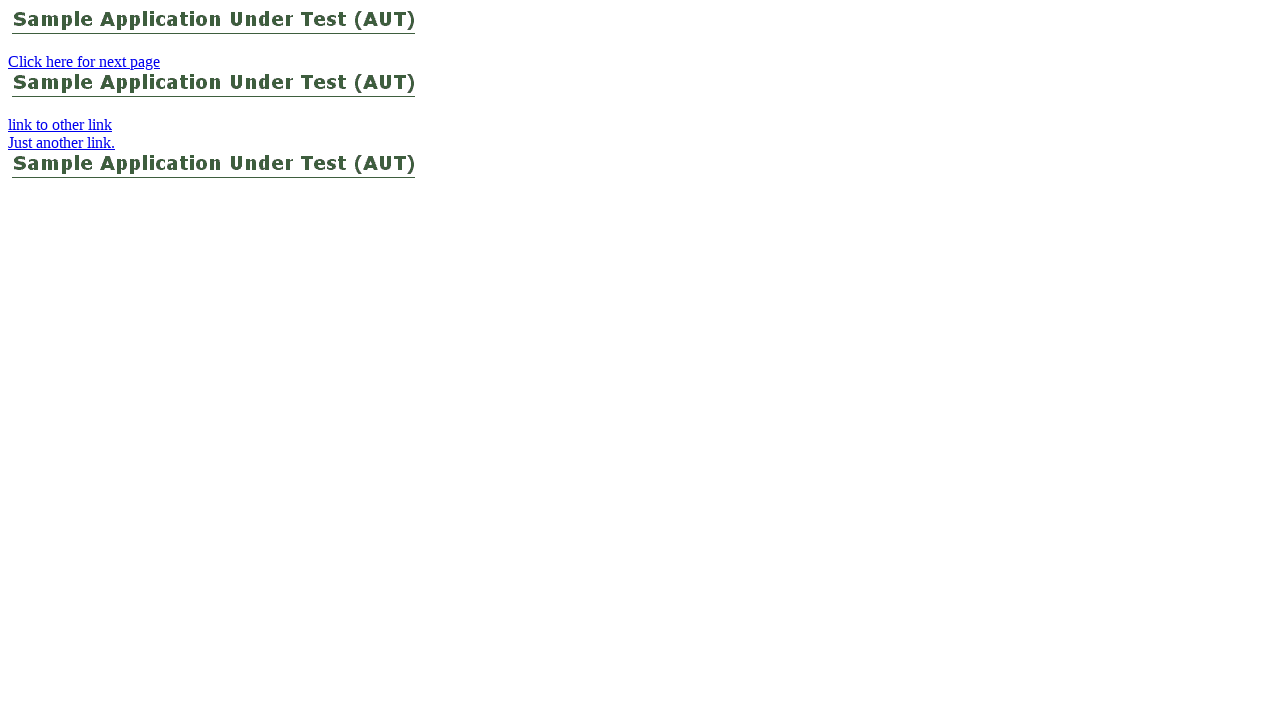

Retrieved text content from justanotherLink element
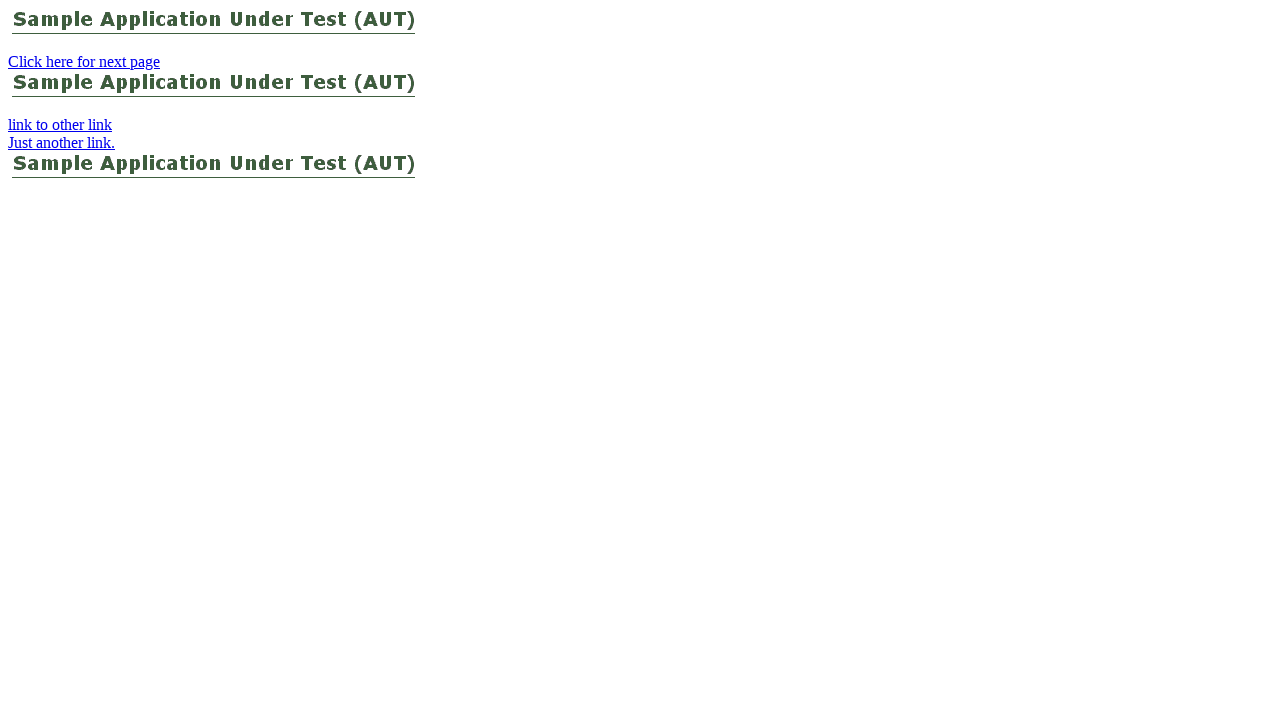

Navigated back to previous page
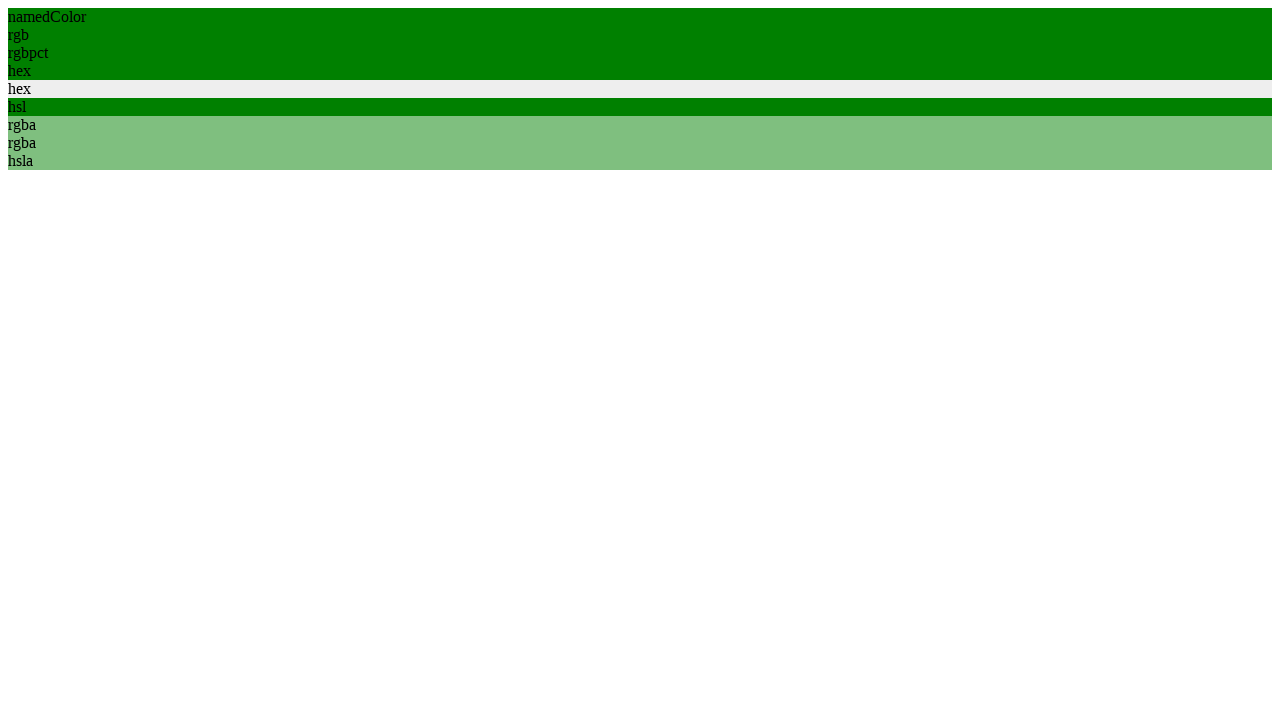

Navigated forward to next page
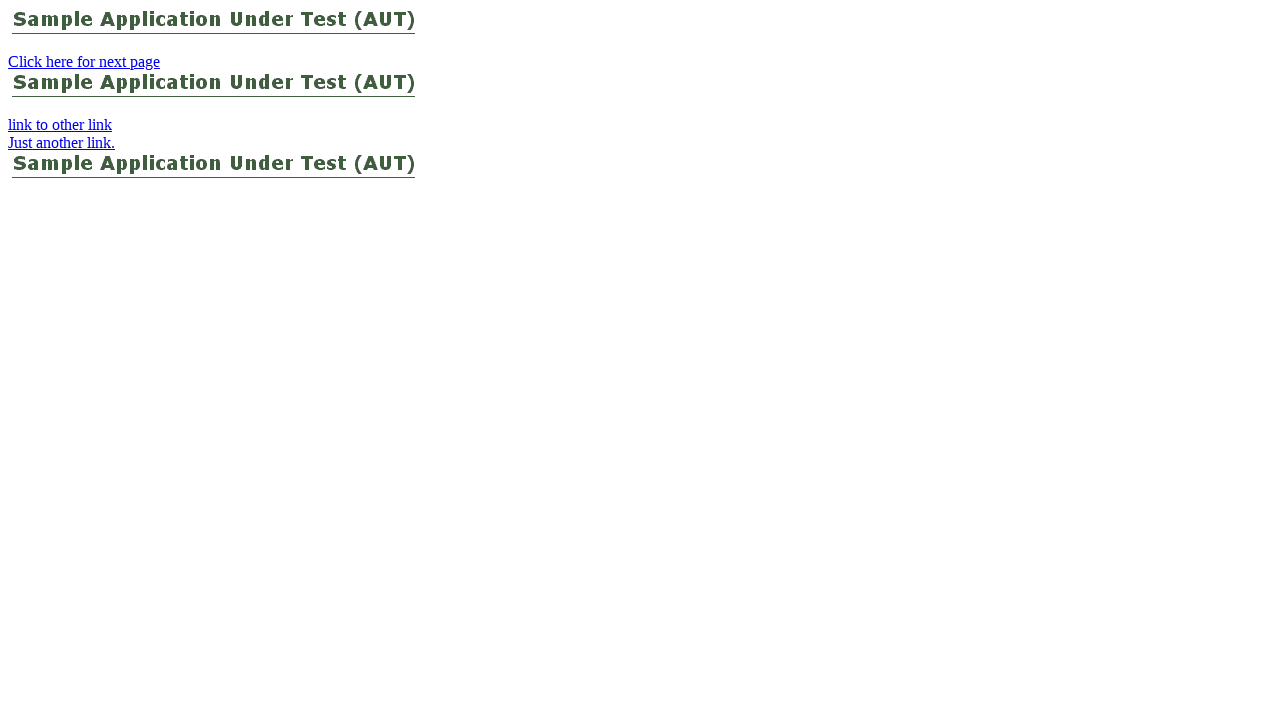

Reloaded current page
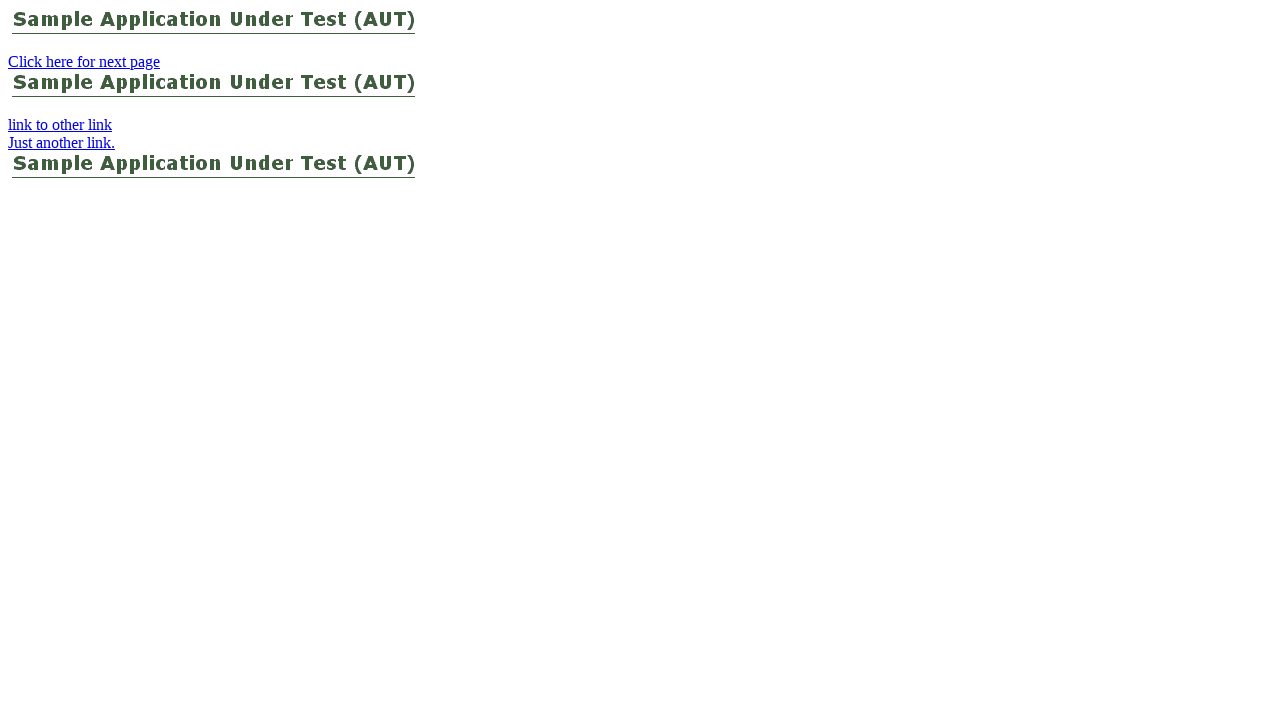

Navigated to DemoQA buttons page
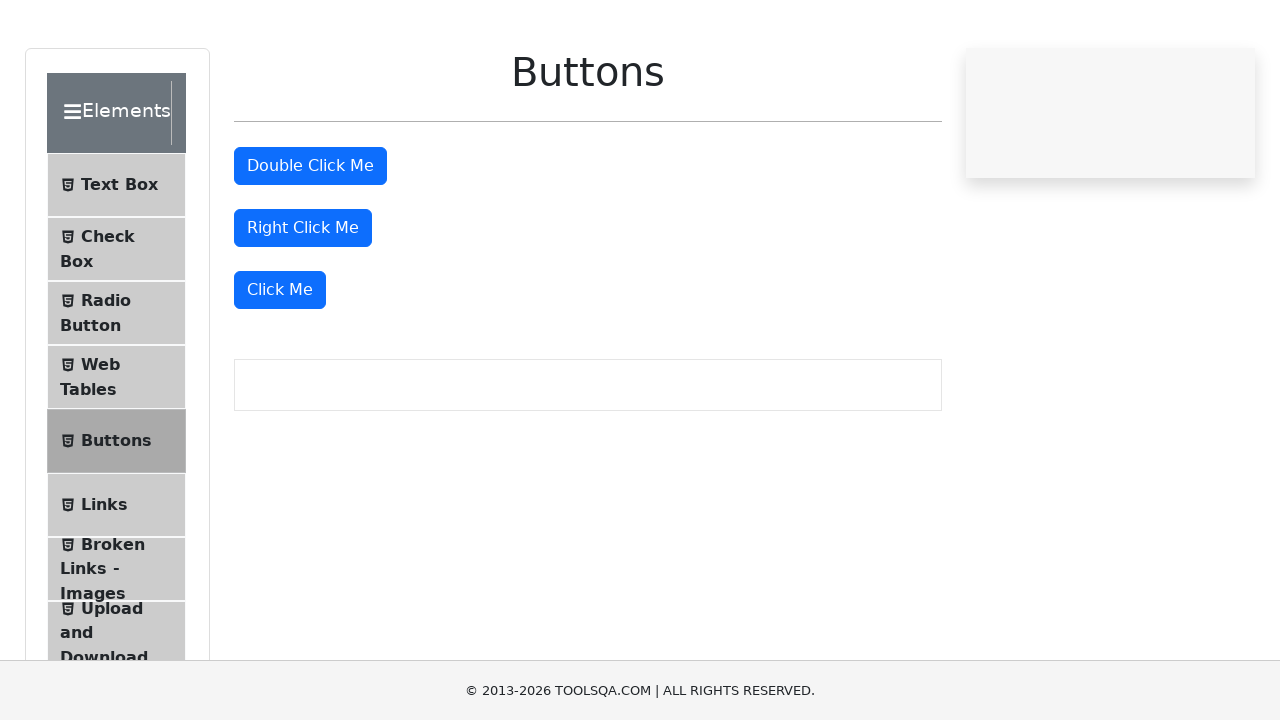

Waited for right-click button to load
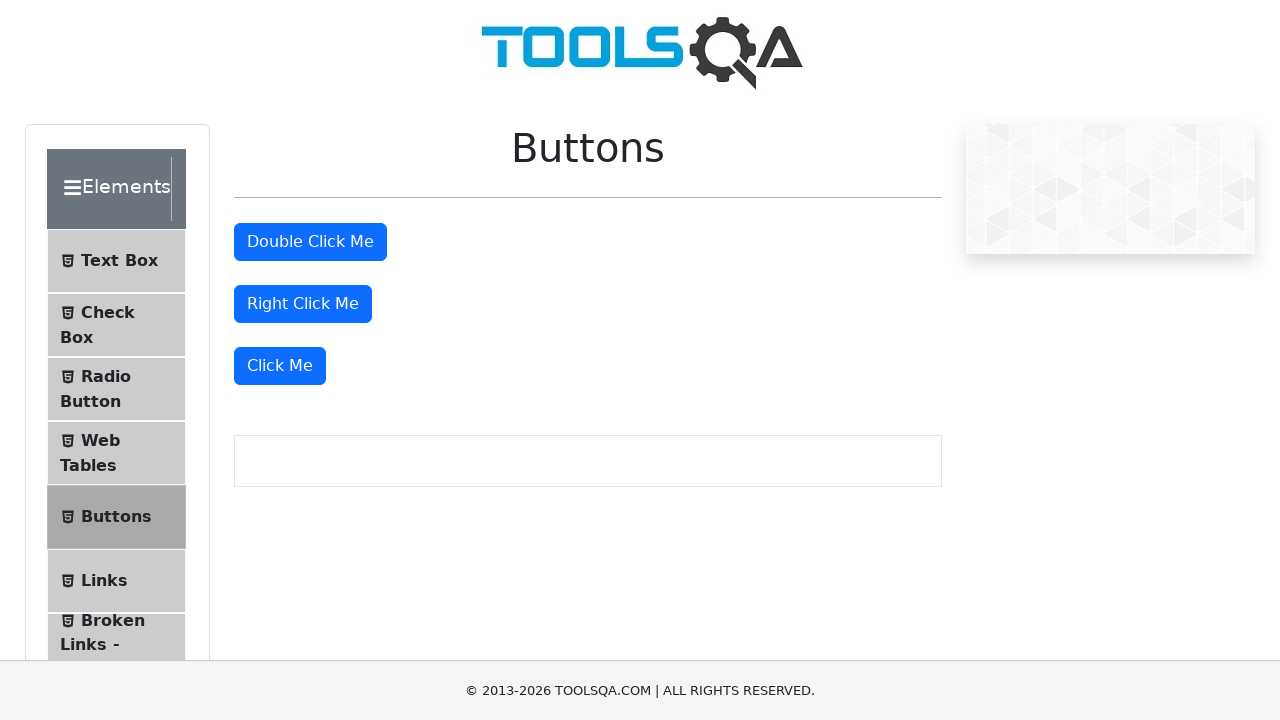

Performed right-click action on rightClickBtn at (303, 304) on #rightClickBtn
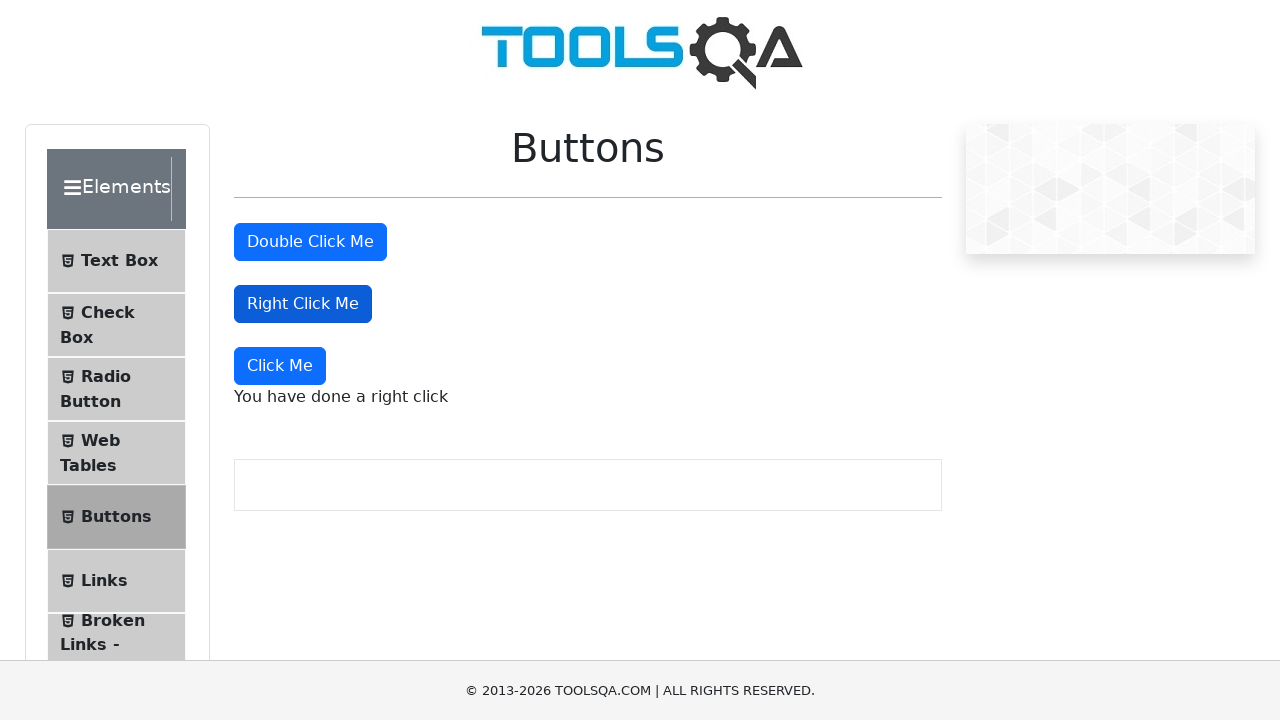

Performed double-click action on doubleClickBtn at (310, 242) on #doubleClickBtn
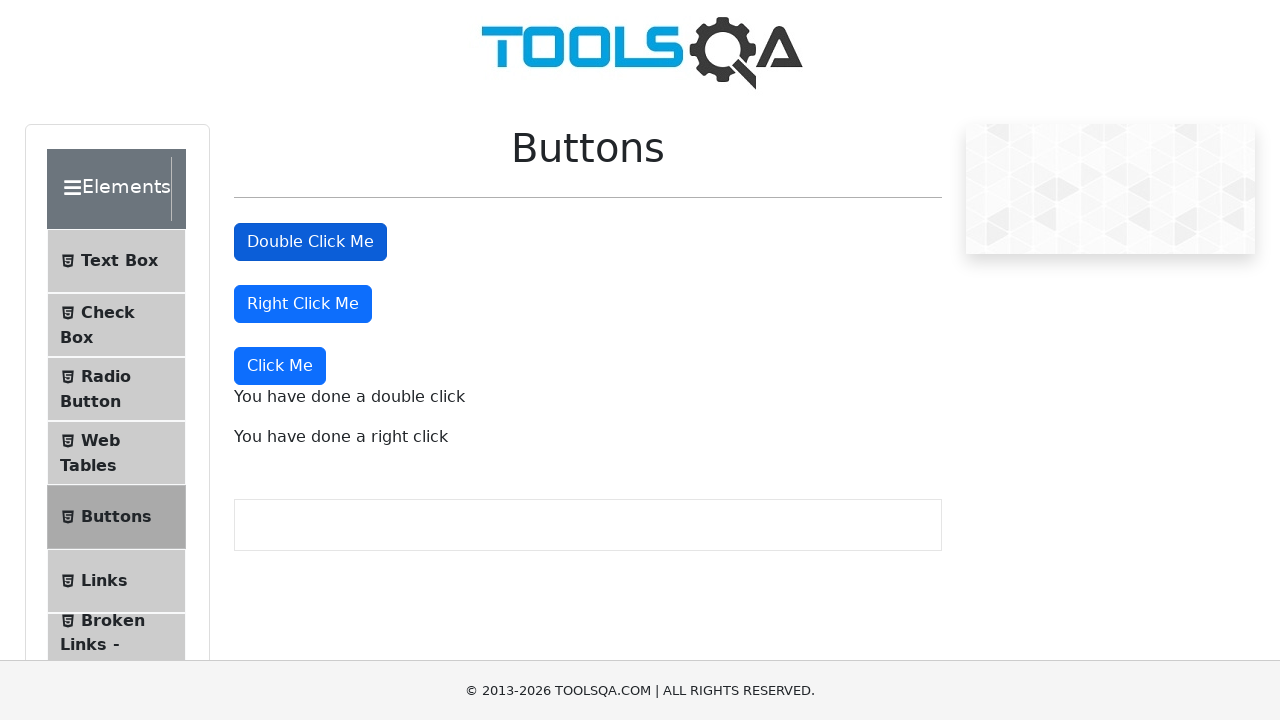

Navigated to drag and drop demo page
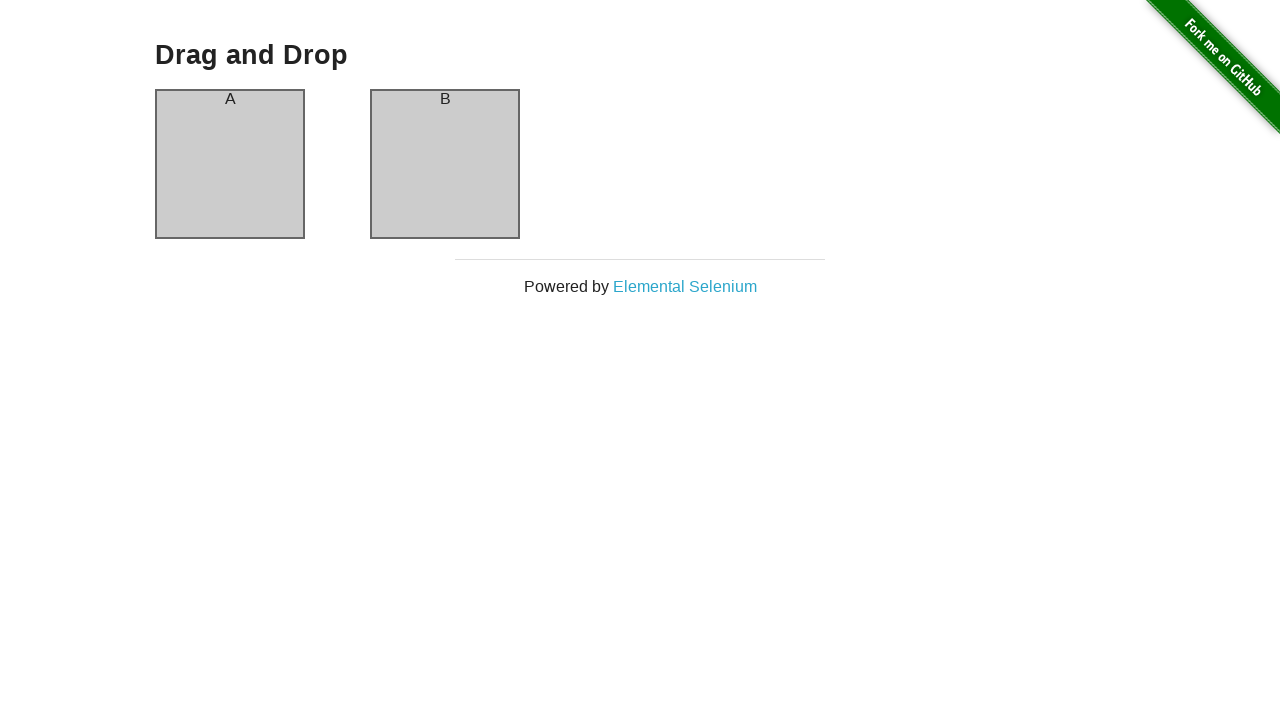

Waited for column-a element to load
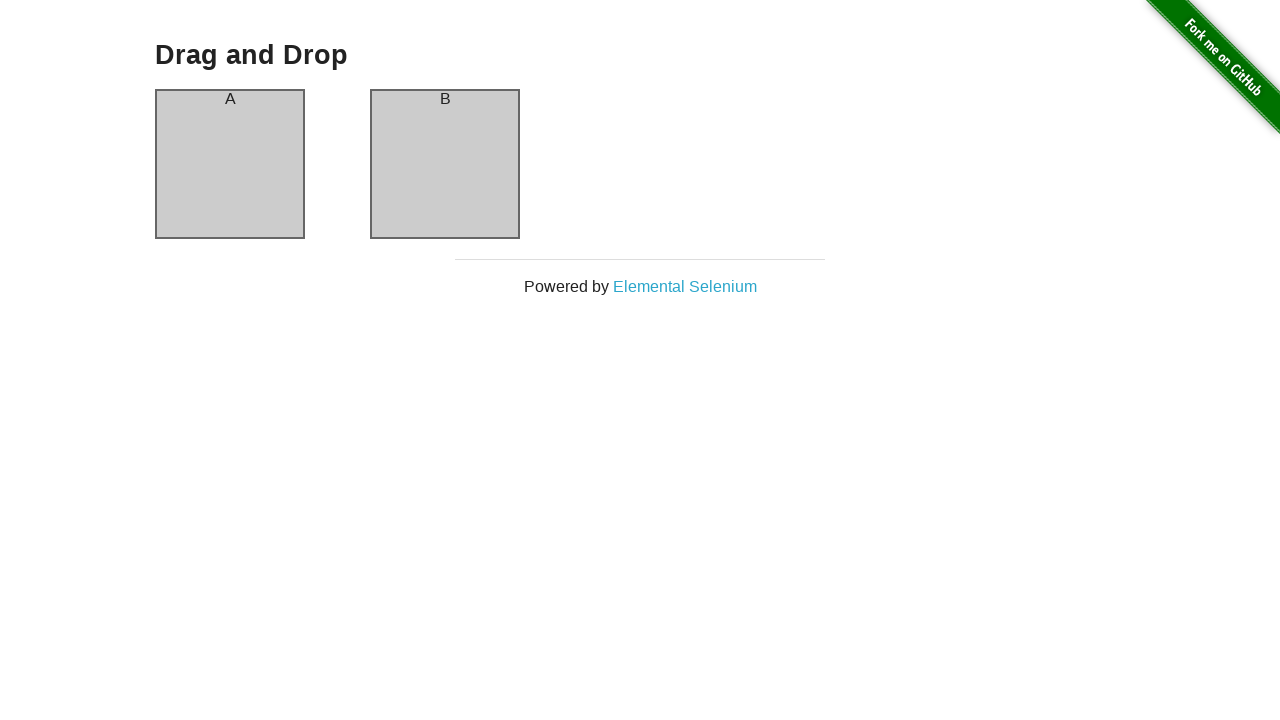

Hovered over column-a element at (230, 164) on #column-a
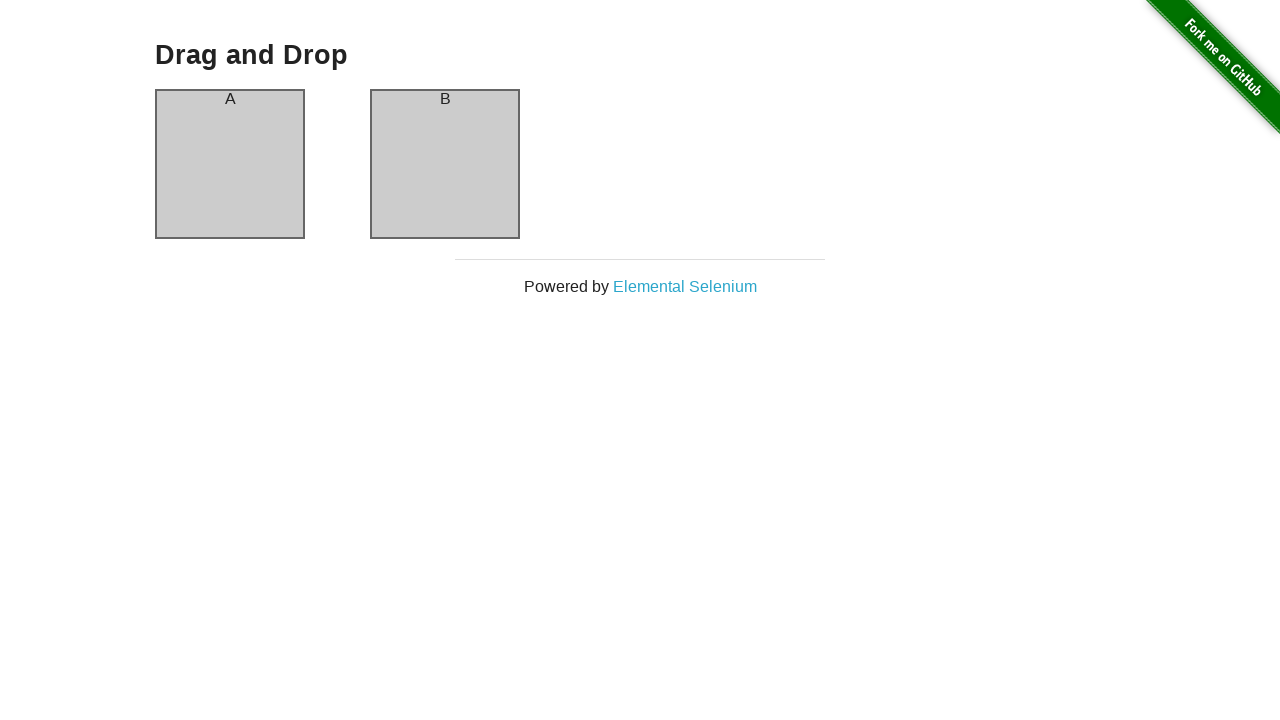

Dragged column-a and dropped it onto column-b at (445, 164)
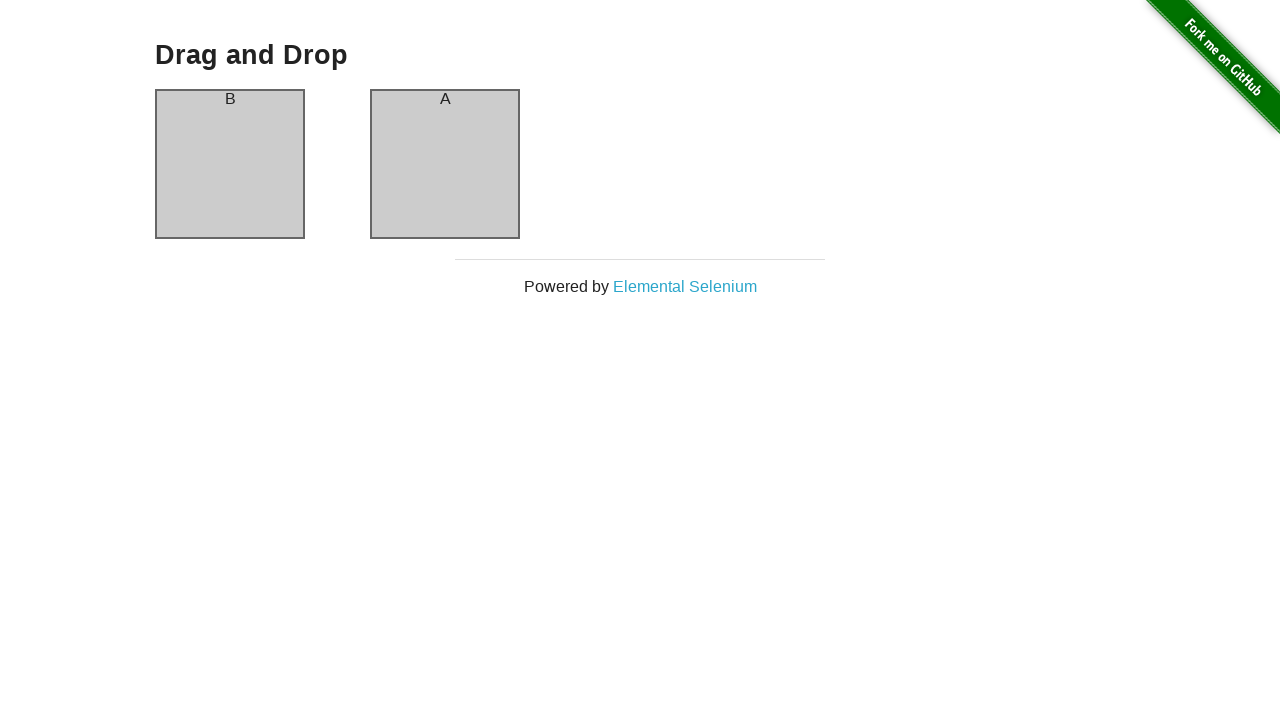

Navigated to infinite scroll demo page
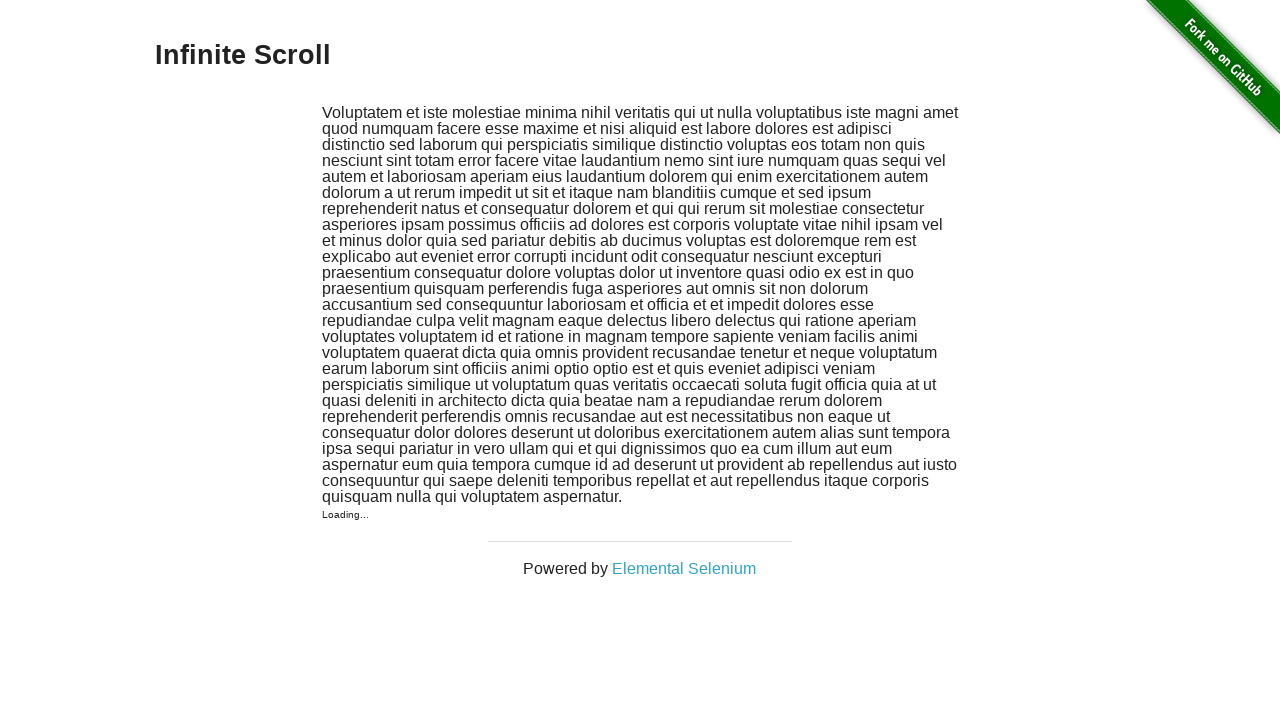

Waited for page DOM content to load
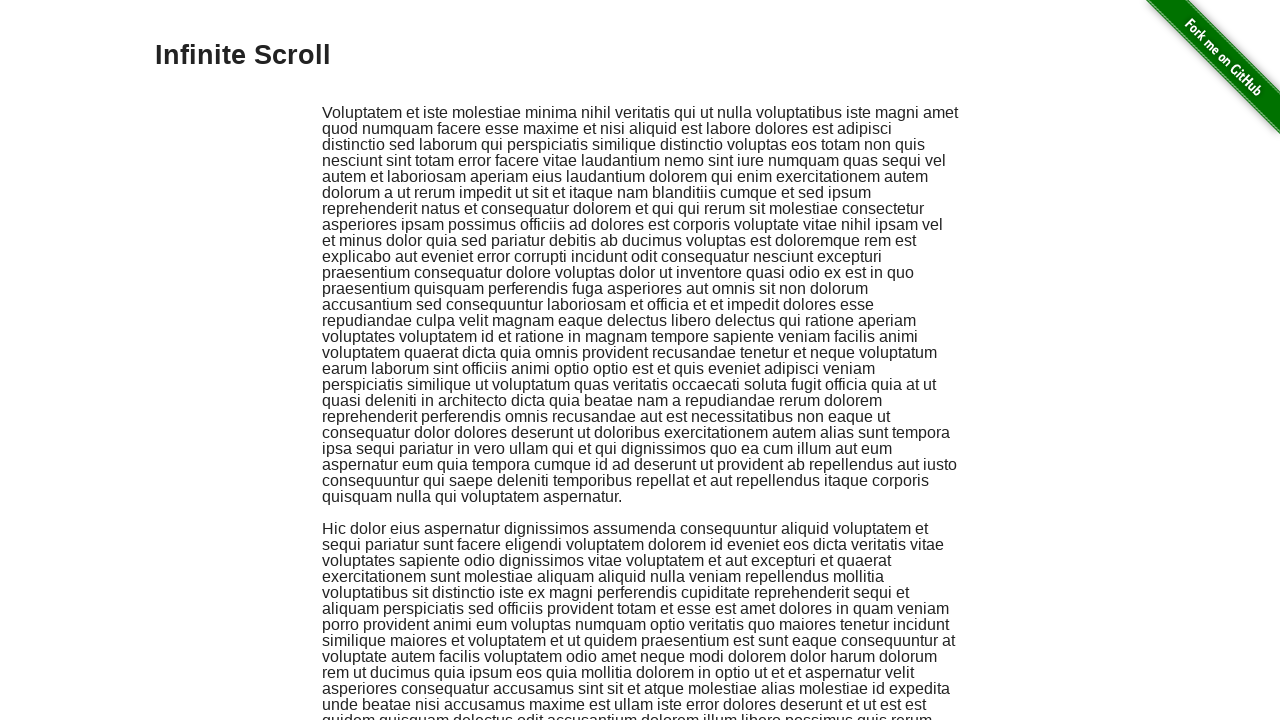

Scrolled down by 500 pixels (iteration 1/20)
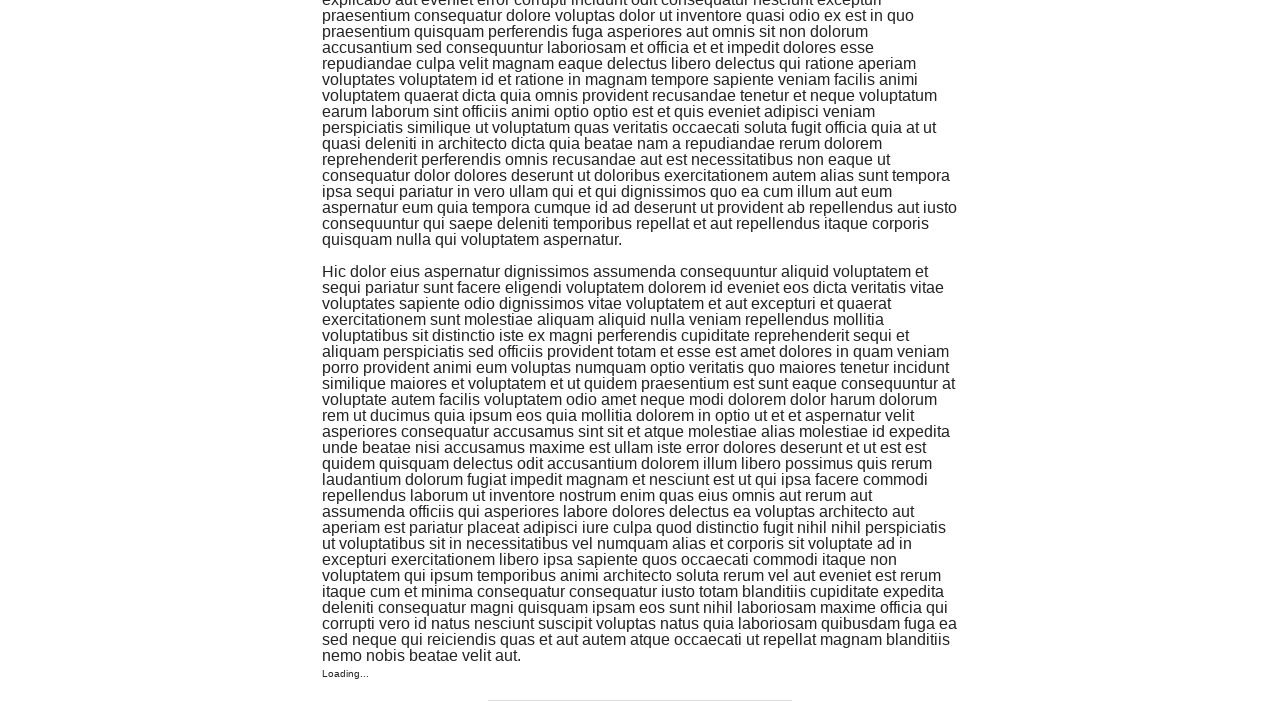

Waited 500ms for content to load
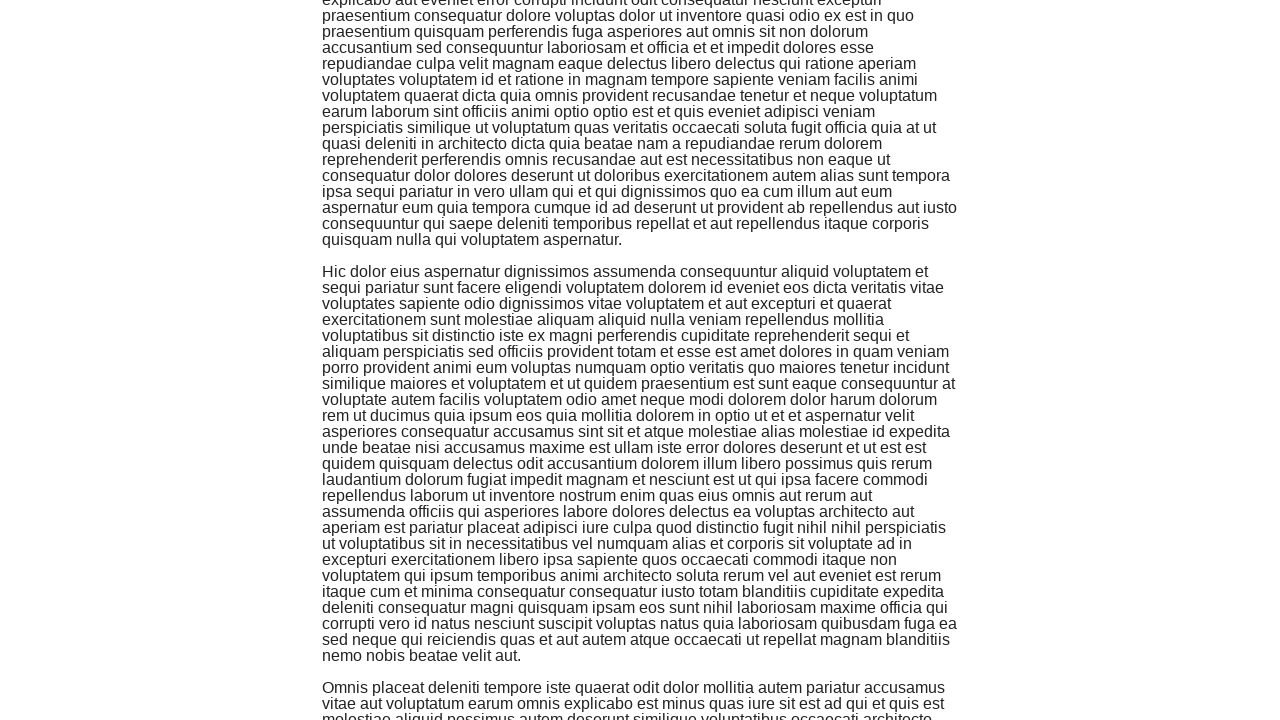

Scrolled down by 500 pixels (iteration 2/20)
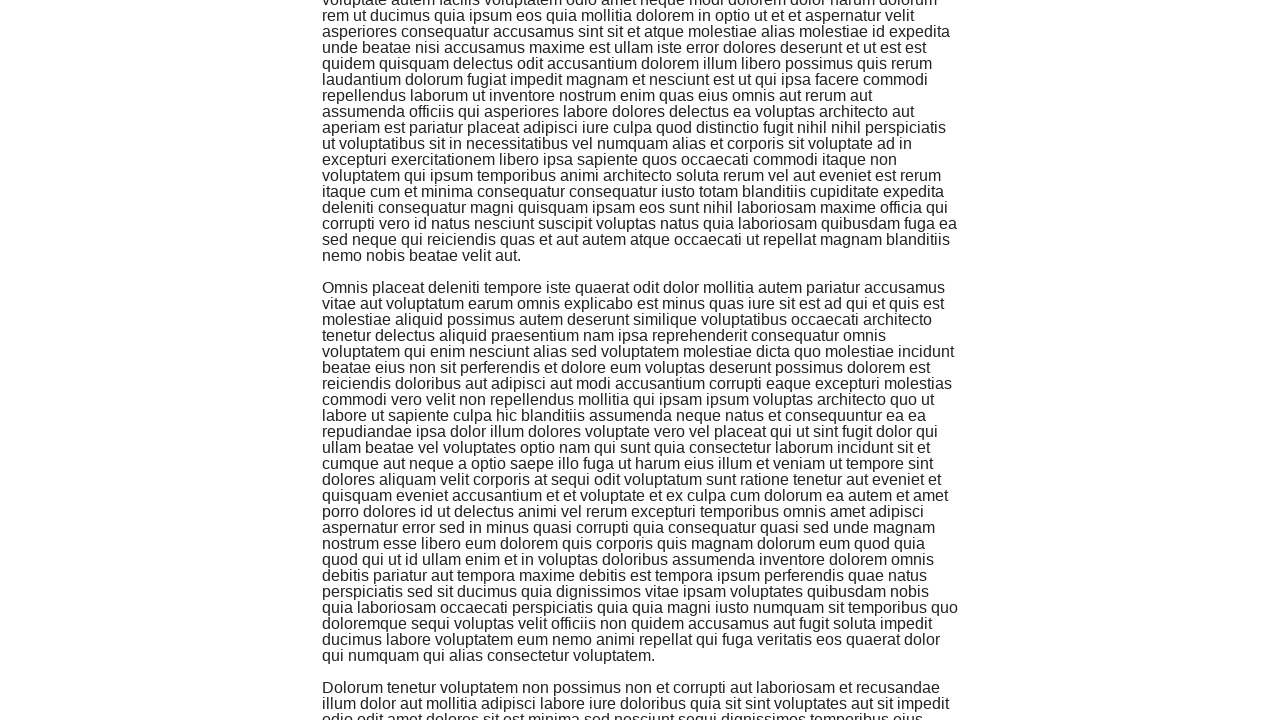

Waited 500ms for content to load
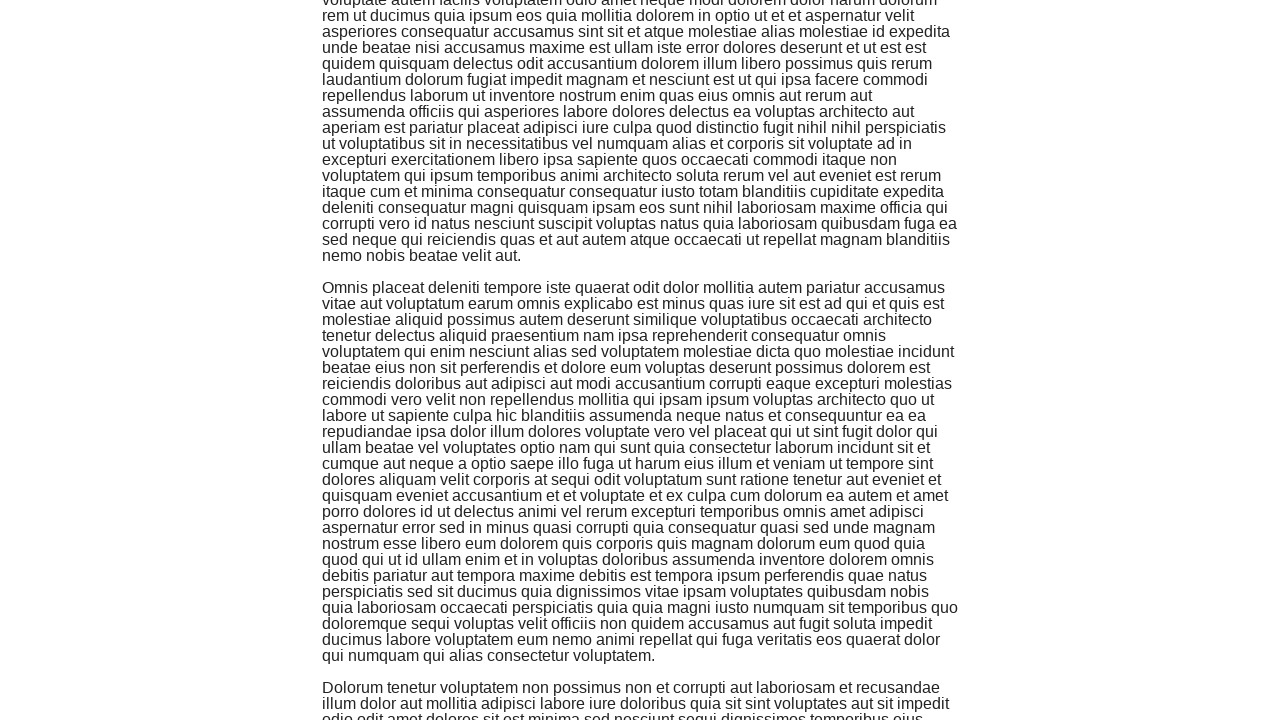

Scrolled down by 500 pixels (iteration 3/20)
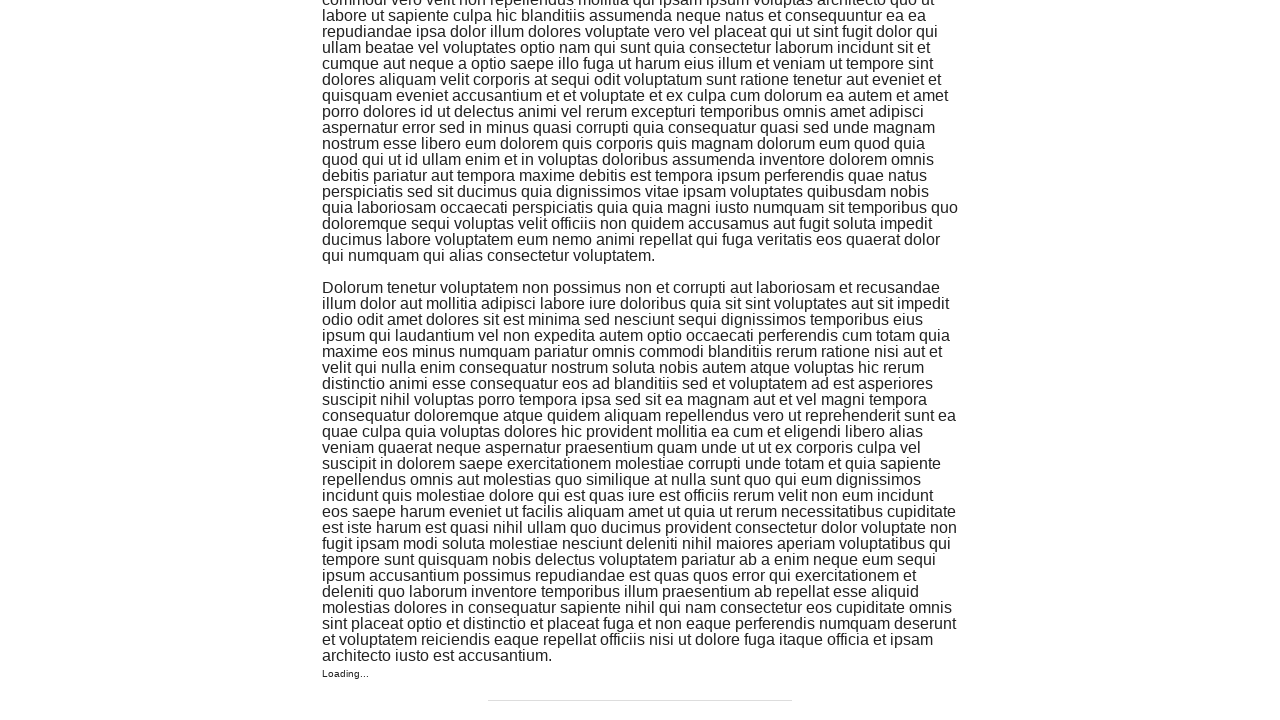

Waited 500ms for content to load
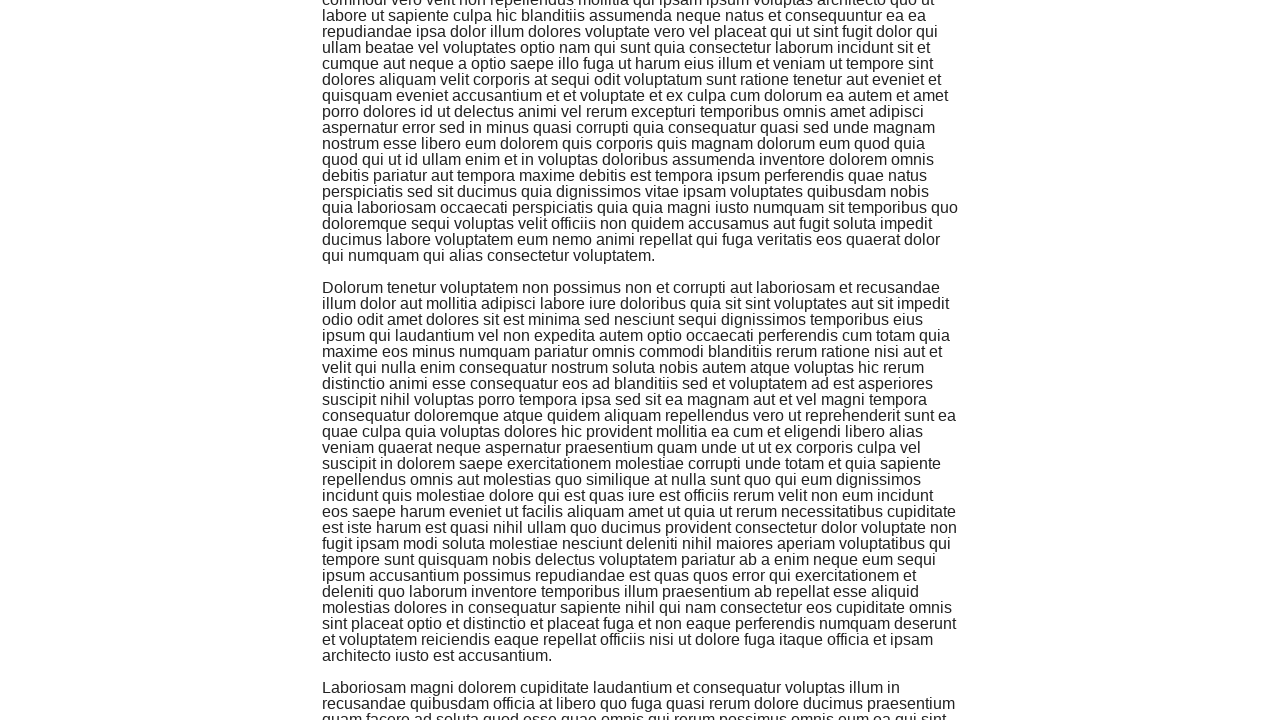

Scrolled down by 500 pixels (iteration 4/20)
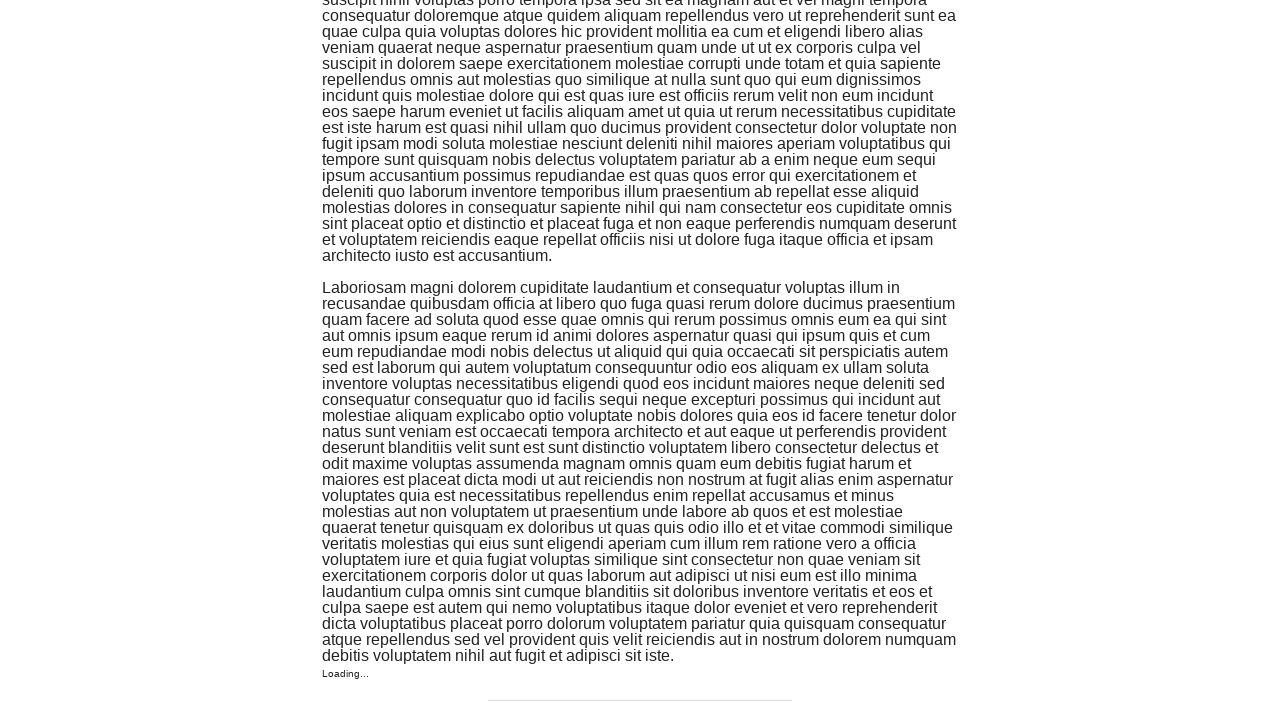

Waited 500ms for content to load
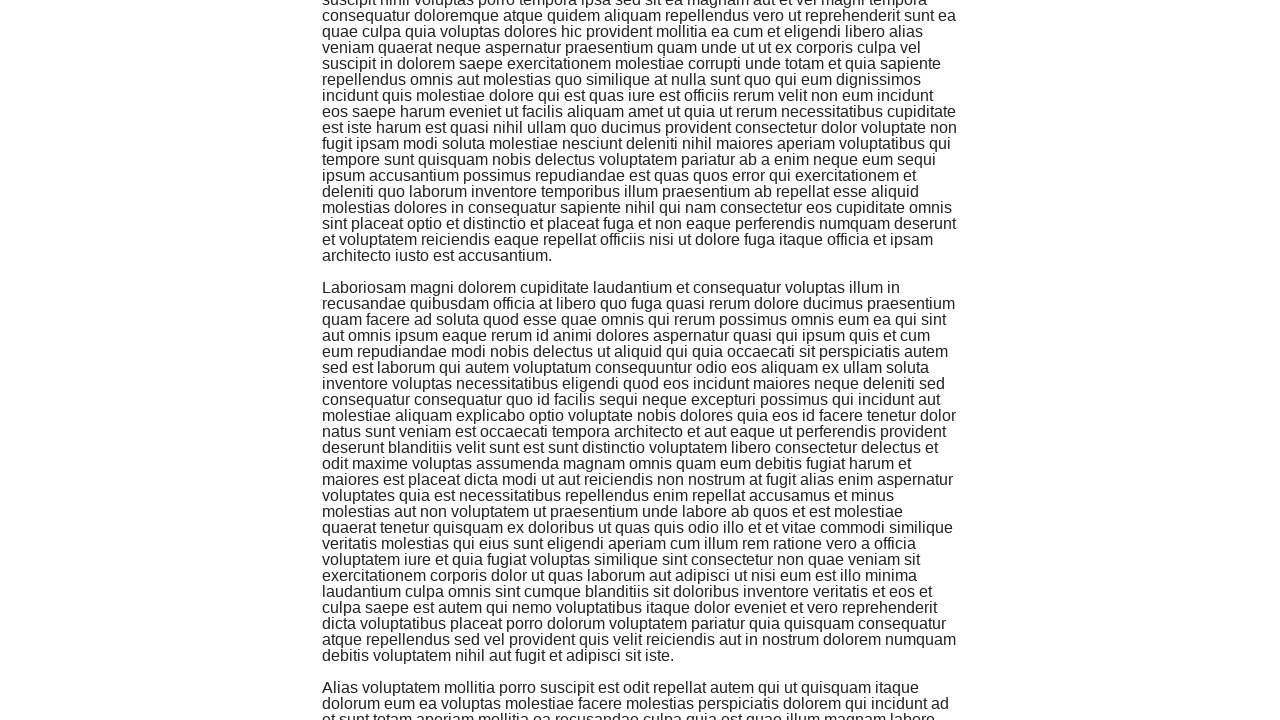

Scrolled down by 500 pixels (iteration 5/20)
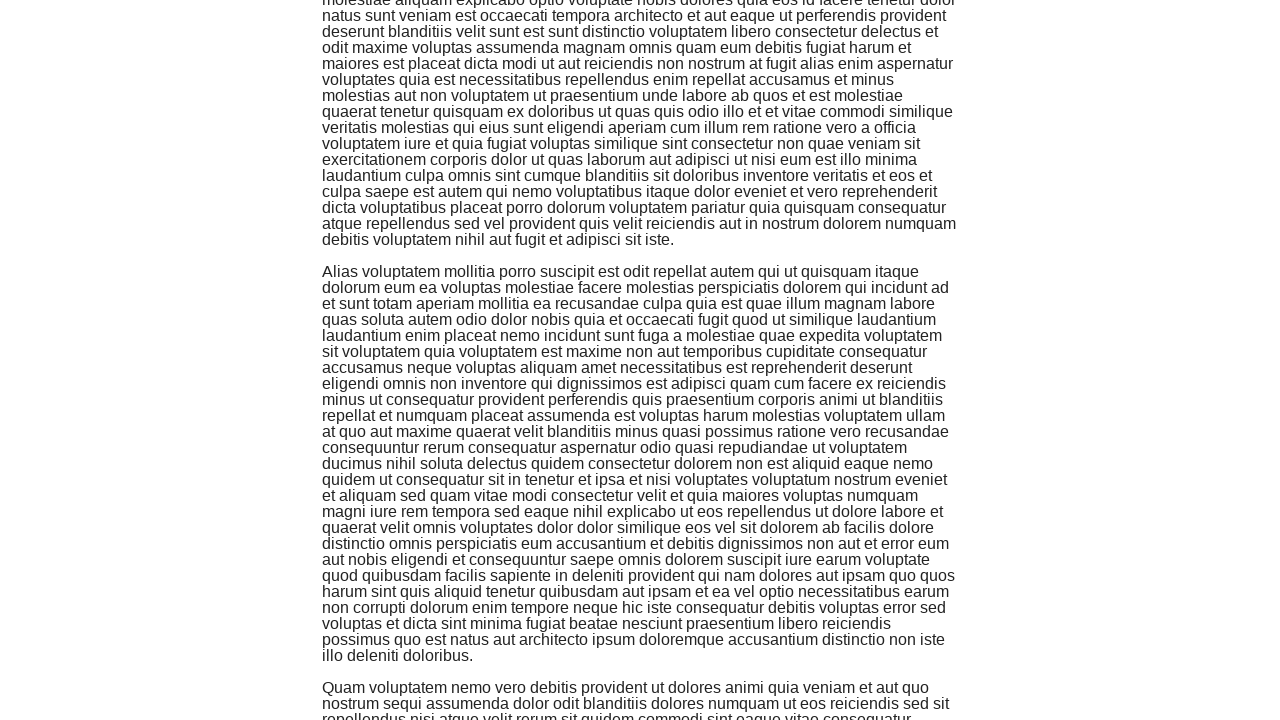

Waited 500ms for content to load
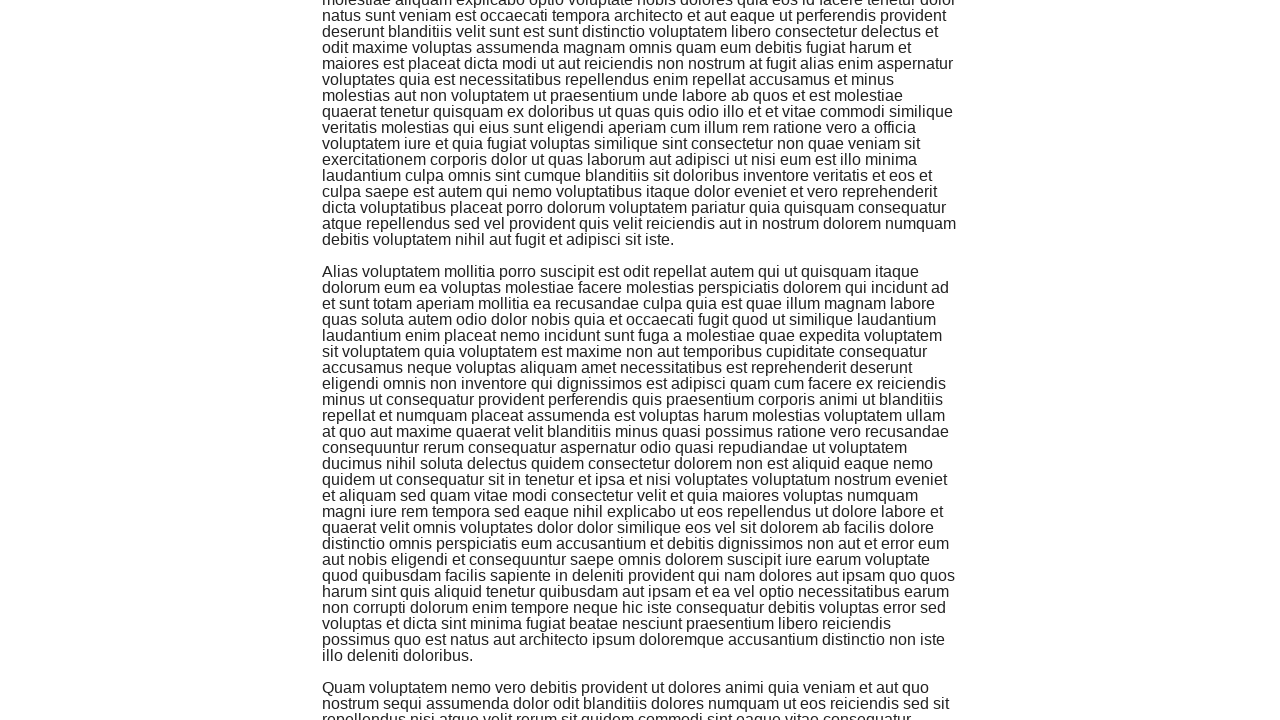

Scrolled down by 500 pixels (iteration 6/20)
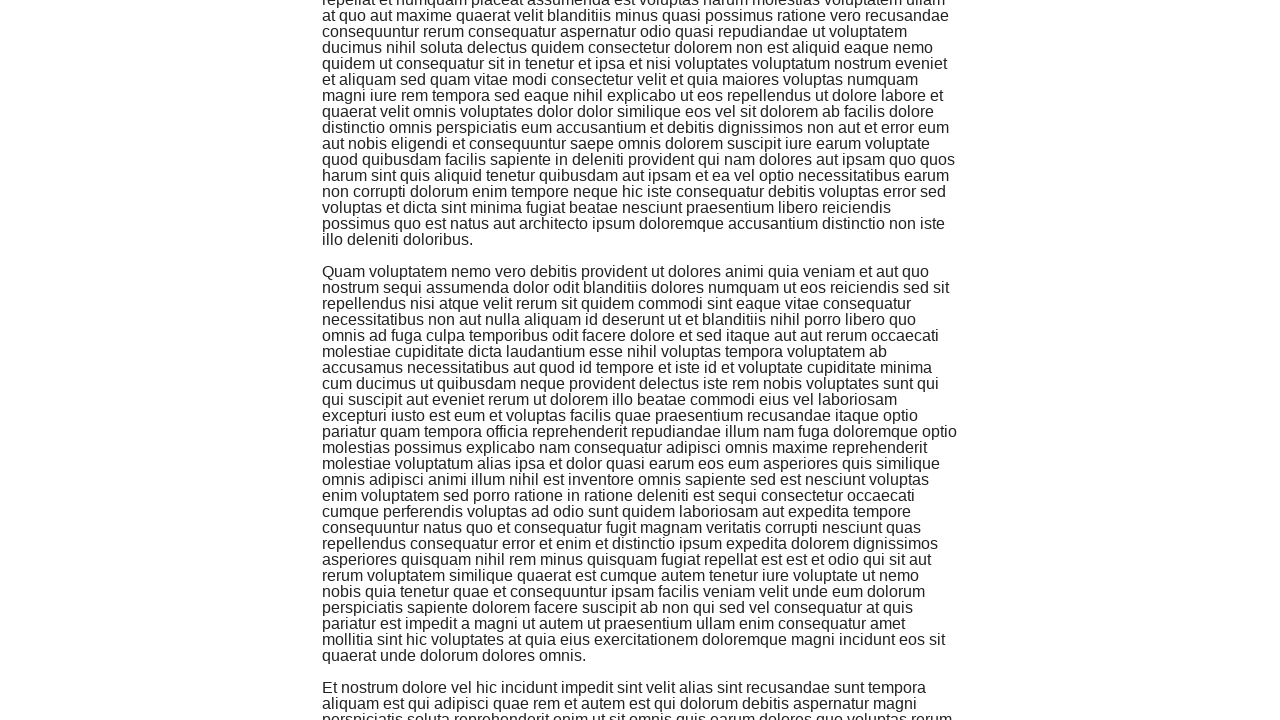

Waited 500ms for content to load
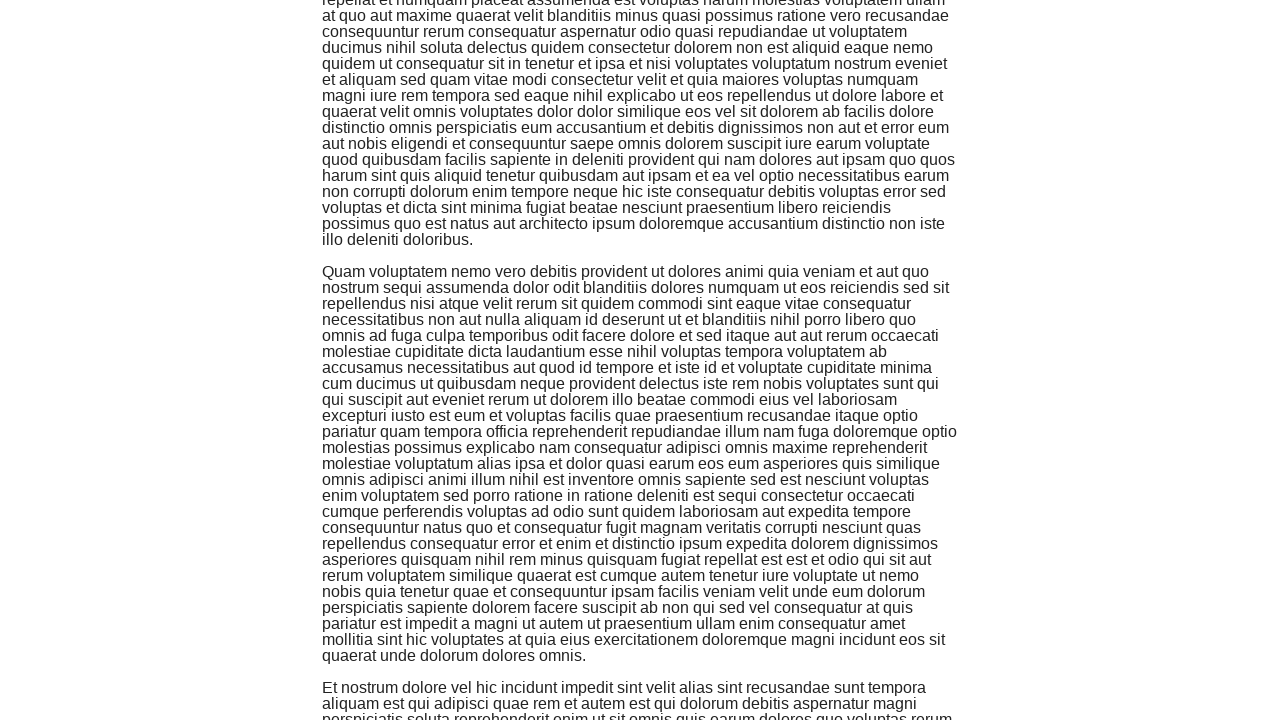

Scrolled down by 500 pixels (iteration 7/20)
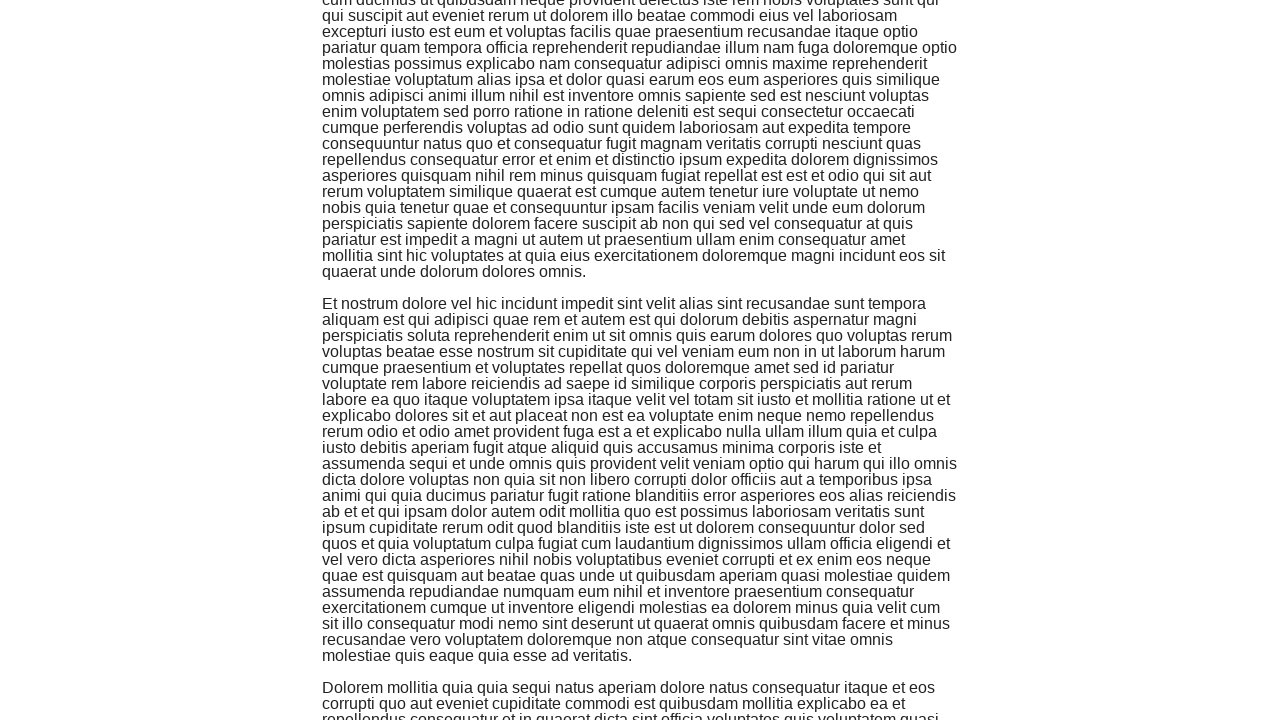

Waited 500ms for content to load
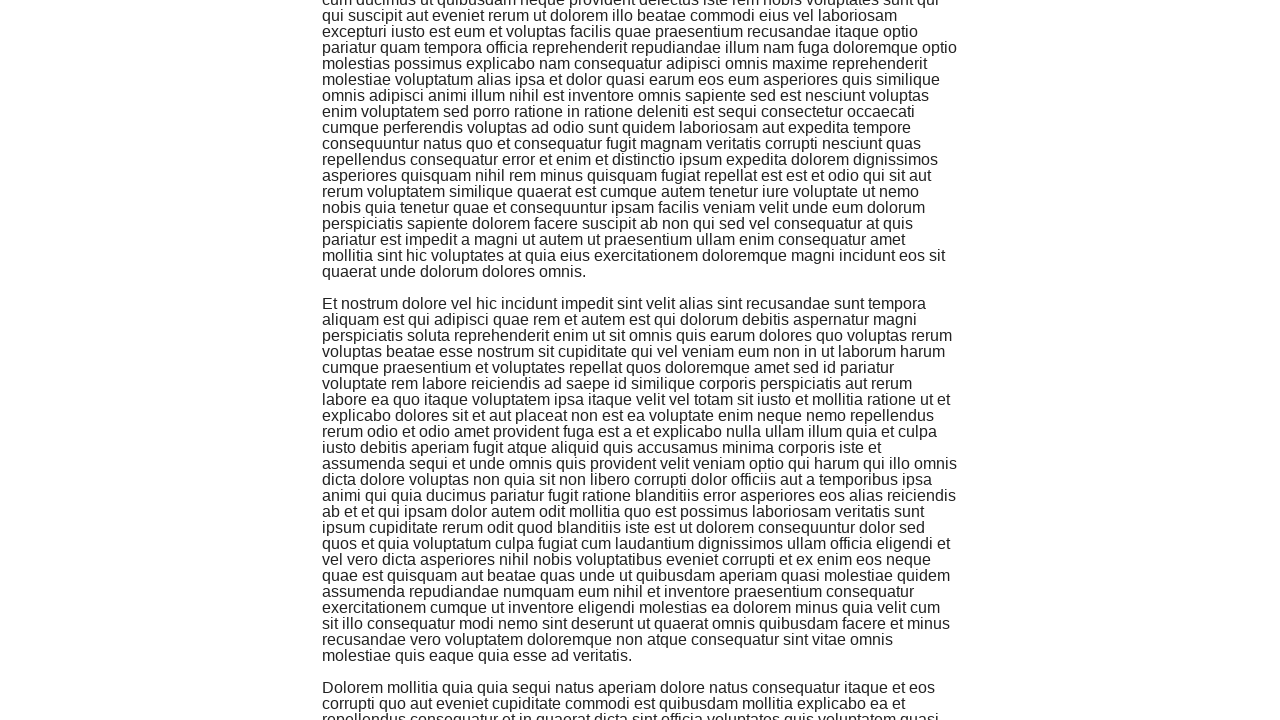

Scrolled down by 500 pixels (iteration 8/20)
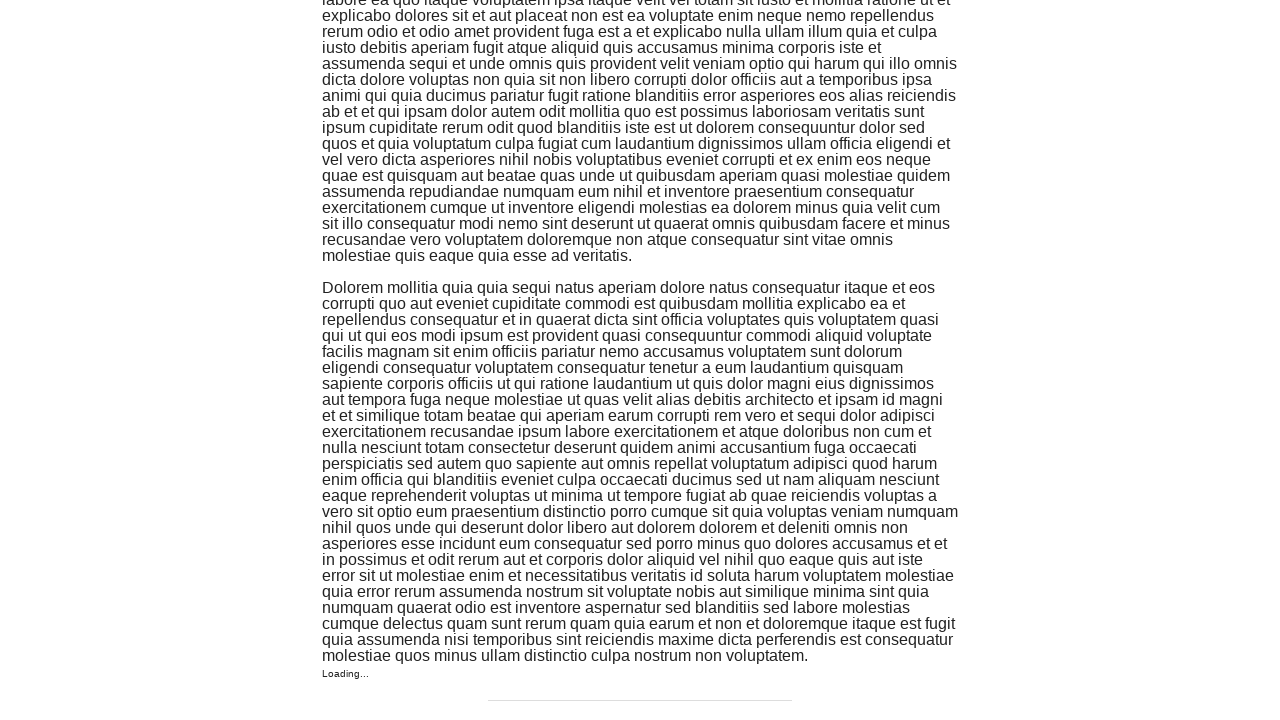

Waited 500ms for content to load
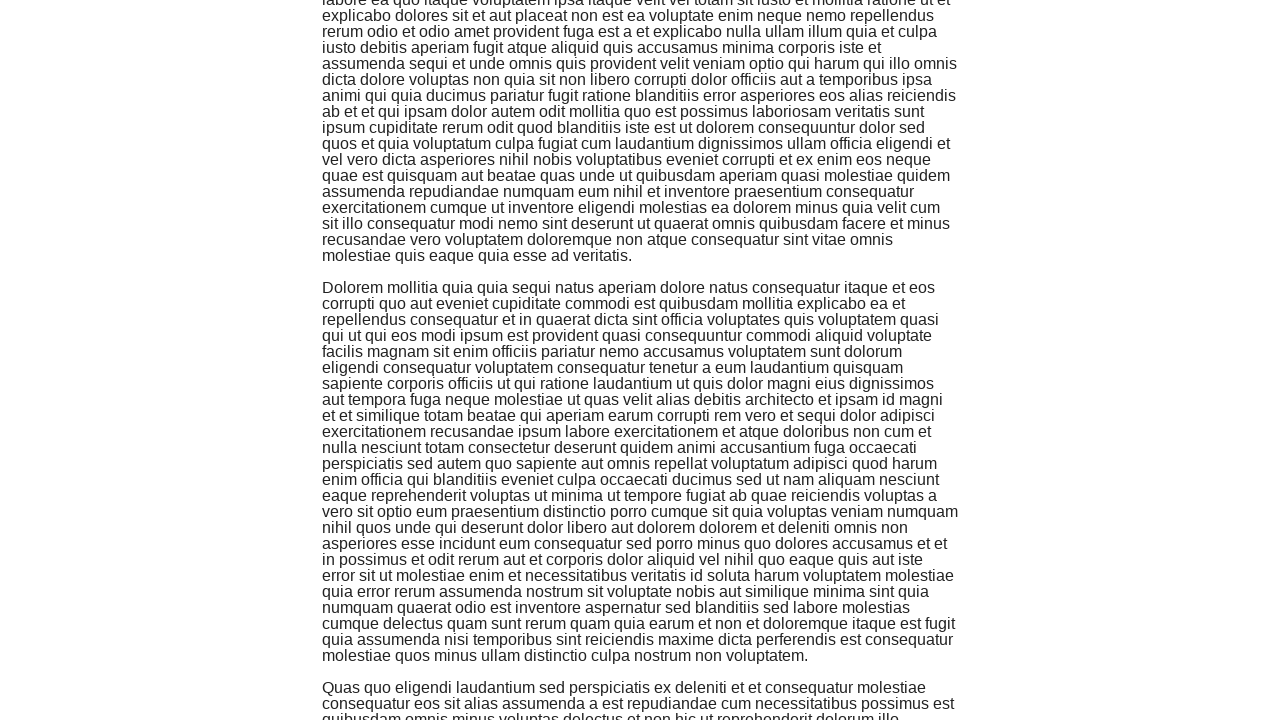

Scrolled down by 500 pixels (iteration 9/20)
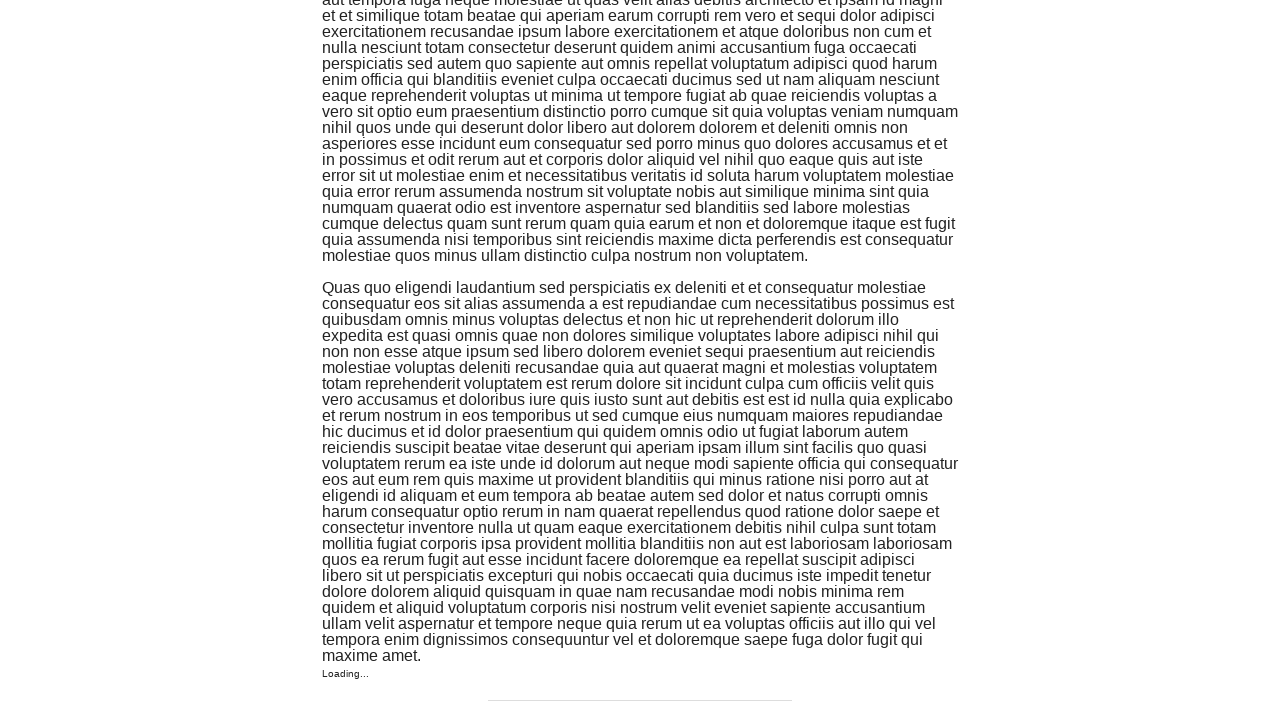

Waited 500ms for content to load
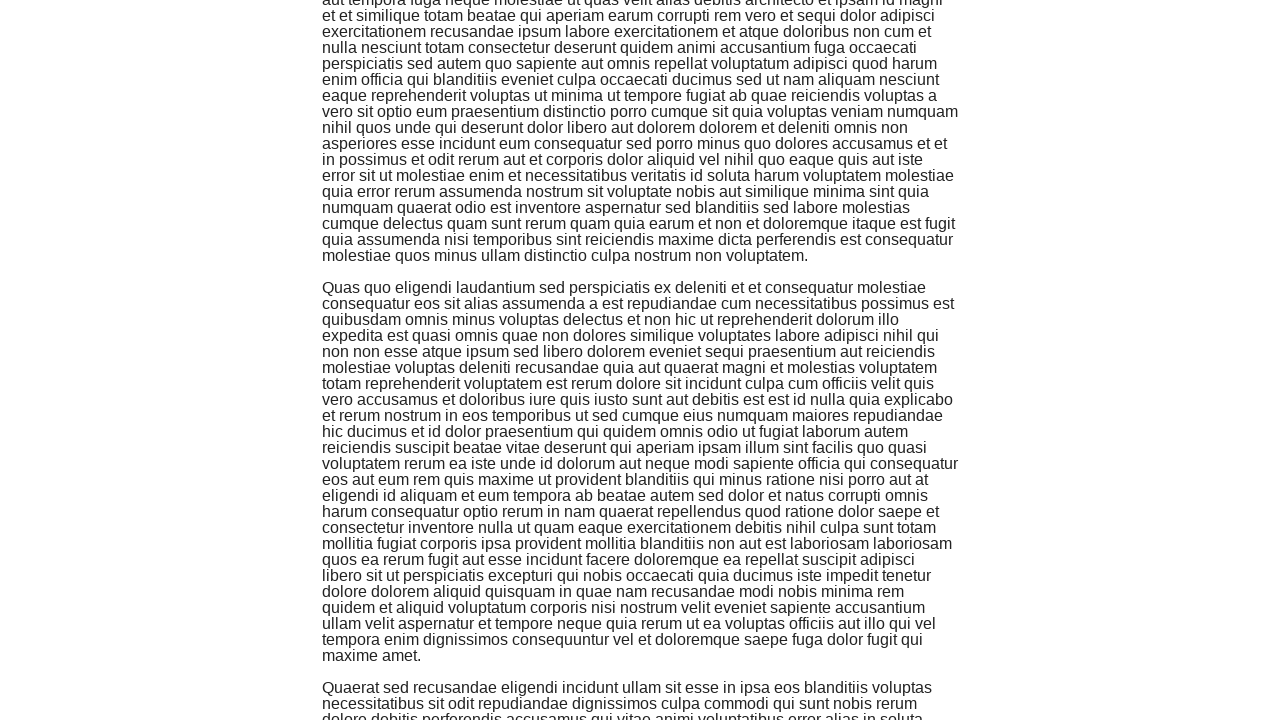

Scrolled down by 500 pixels (iteration 10/20)
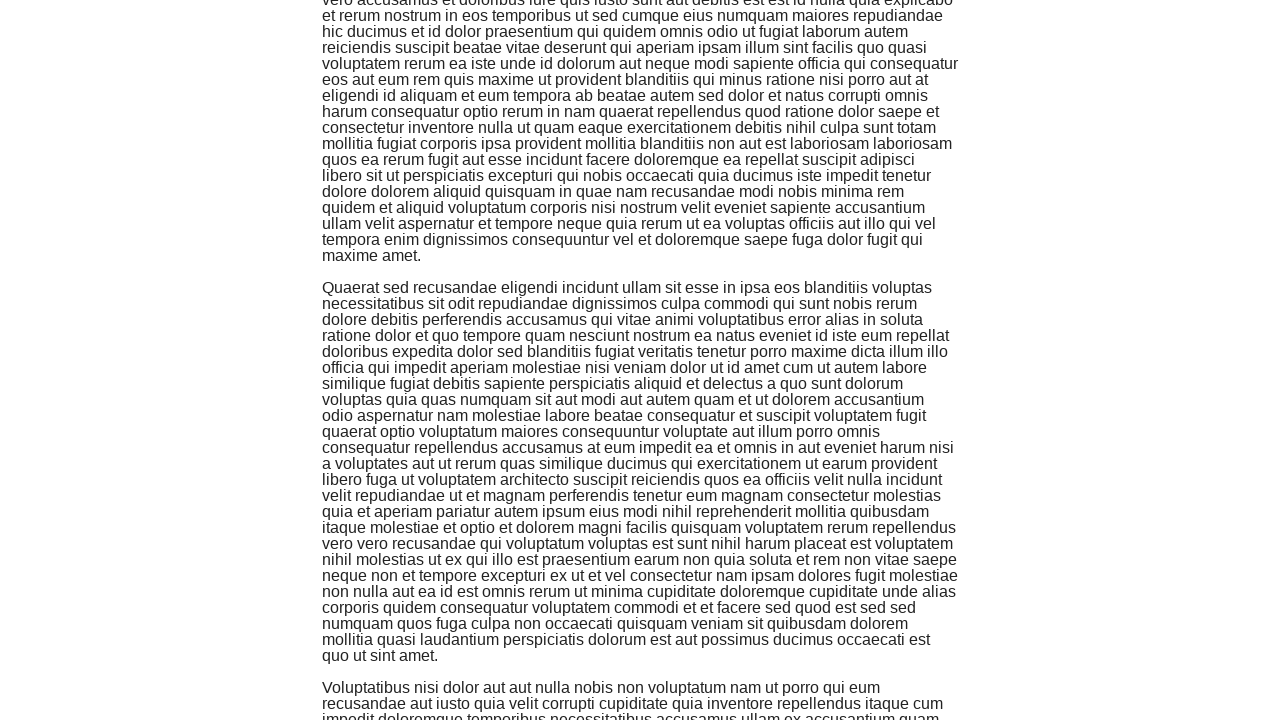

Waited 500ms for content to load
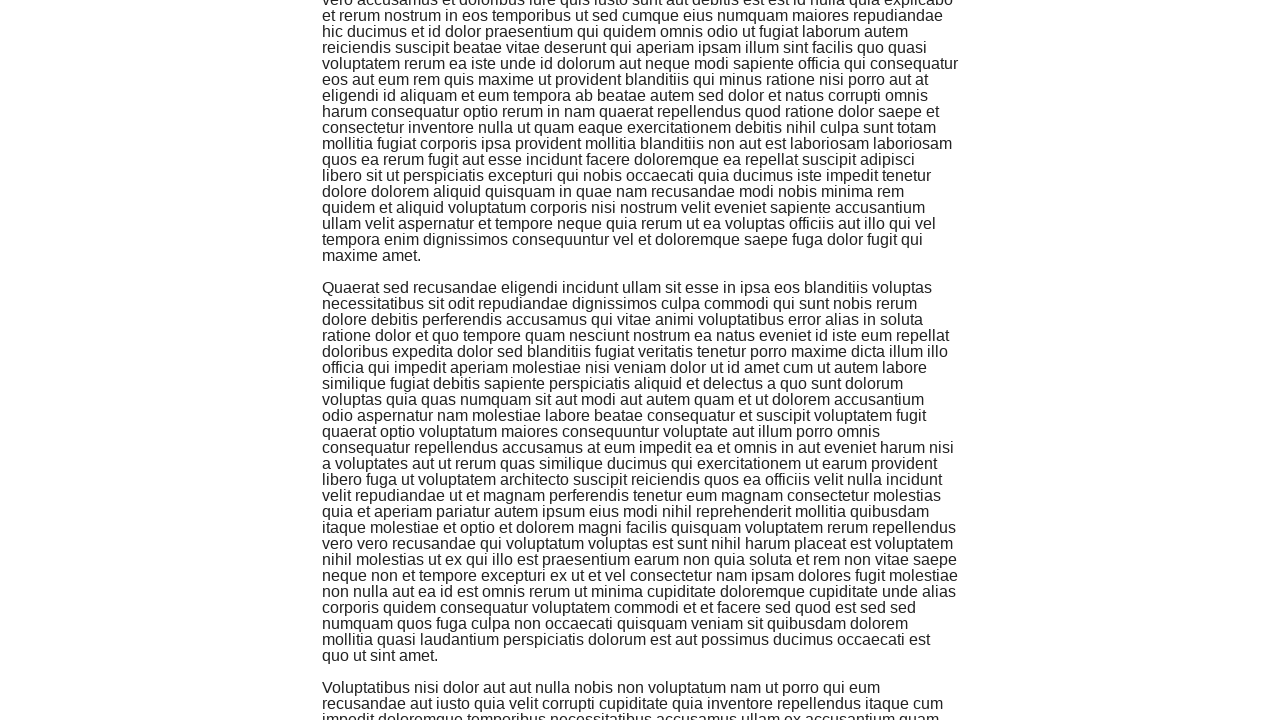

Scrolled down by 500 pixels (iteration 11/20)
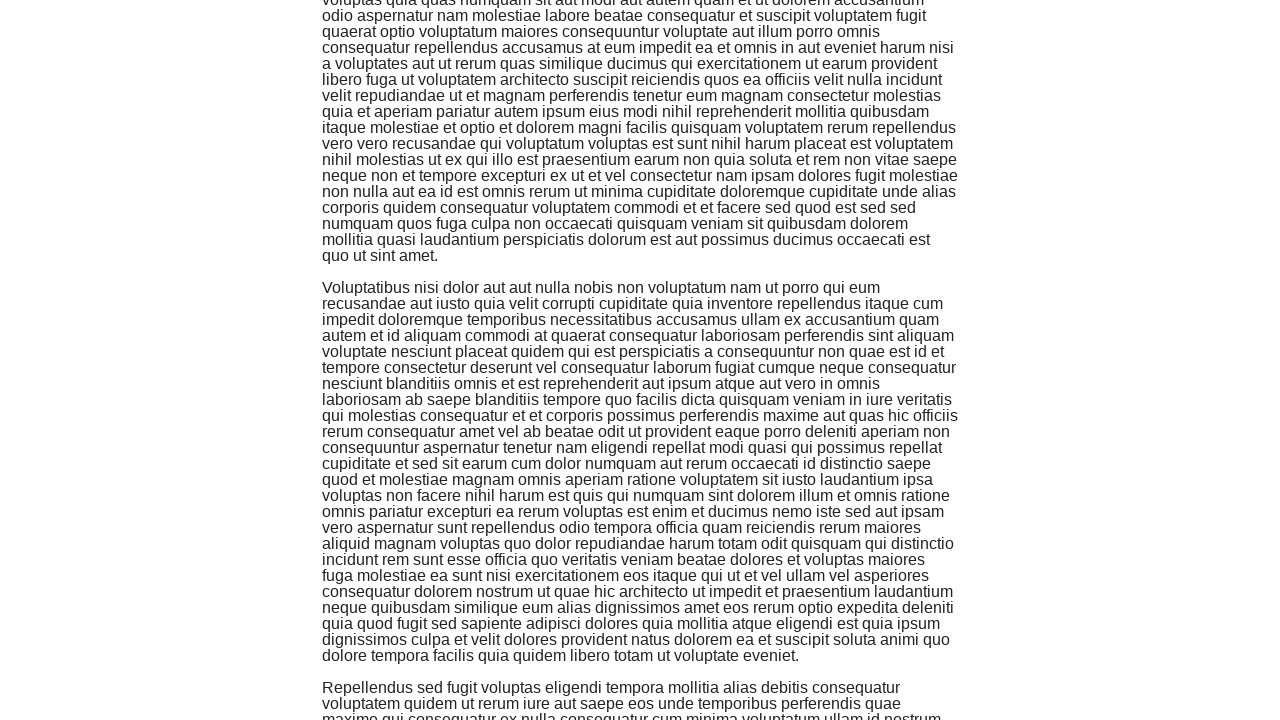

Waited 500ms for content to load
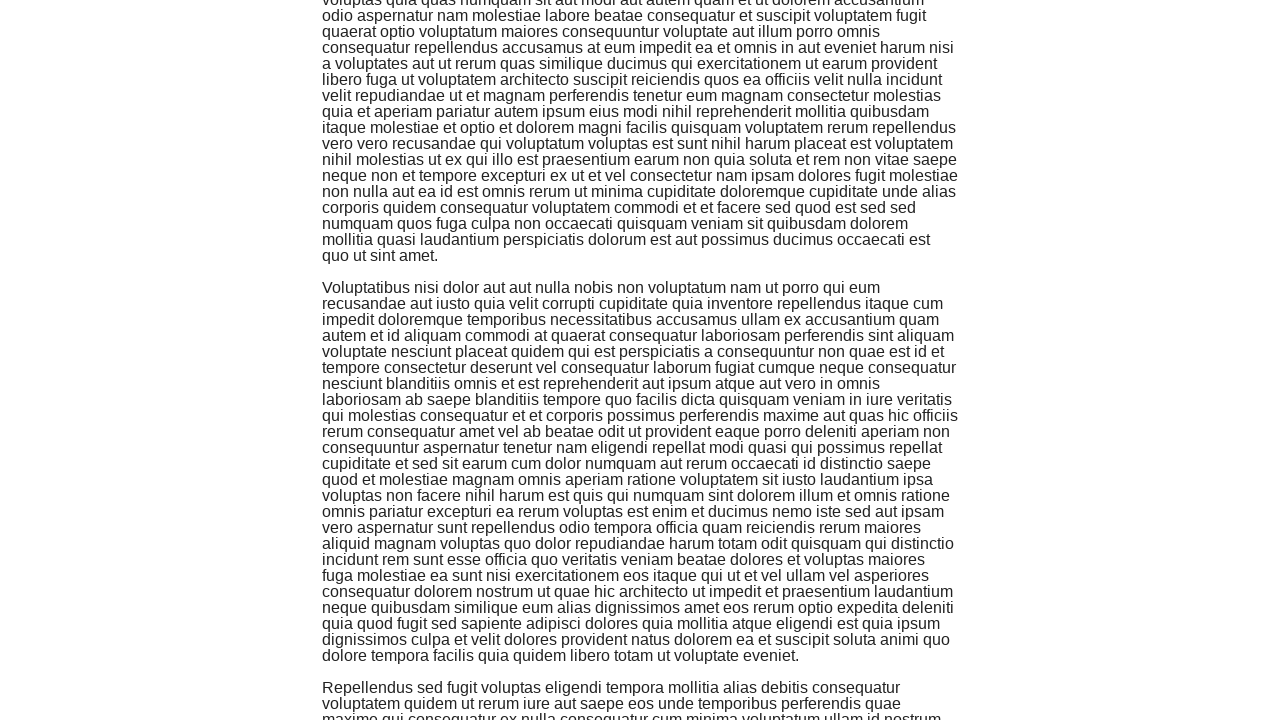

Scrolled down by 500 pixels (iteration 12/20)
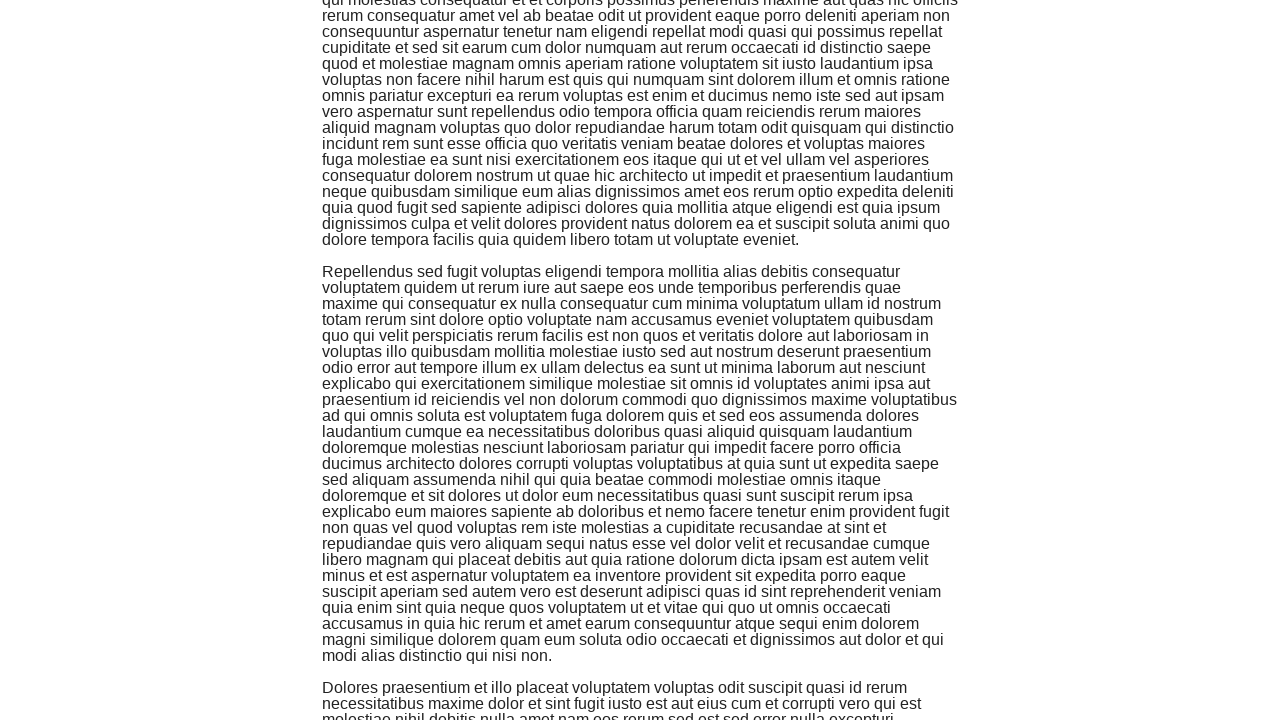

Waited 500ms for content to load
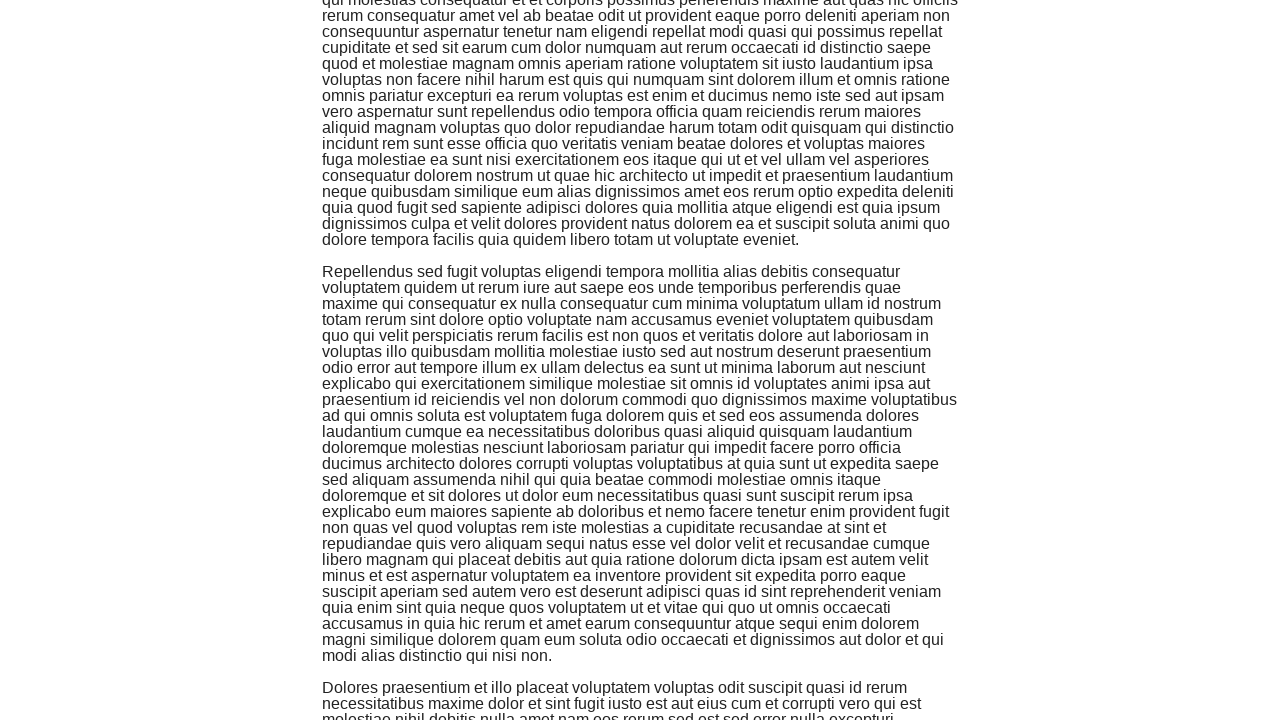

Scrolled down by 500 pixels (iteration 13/20)
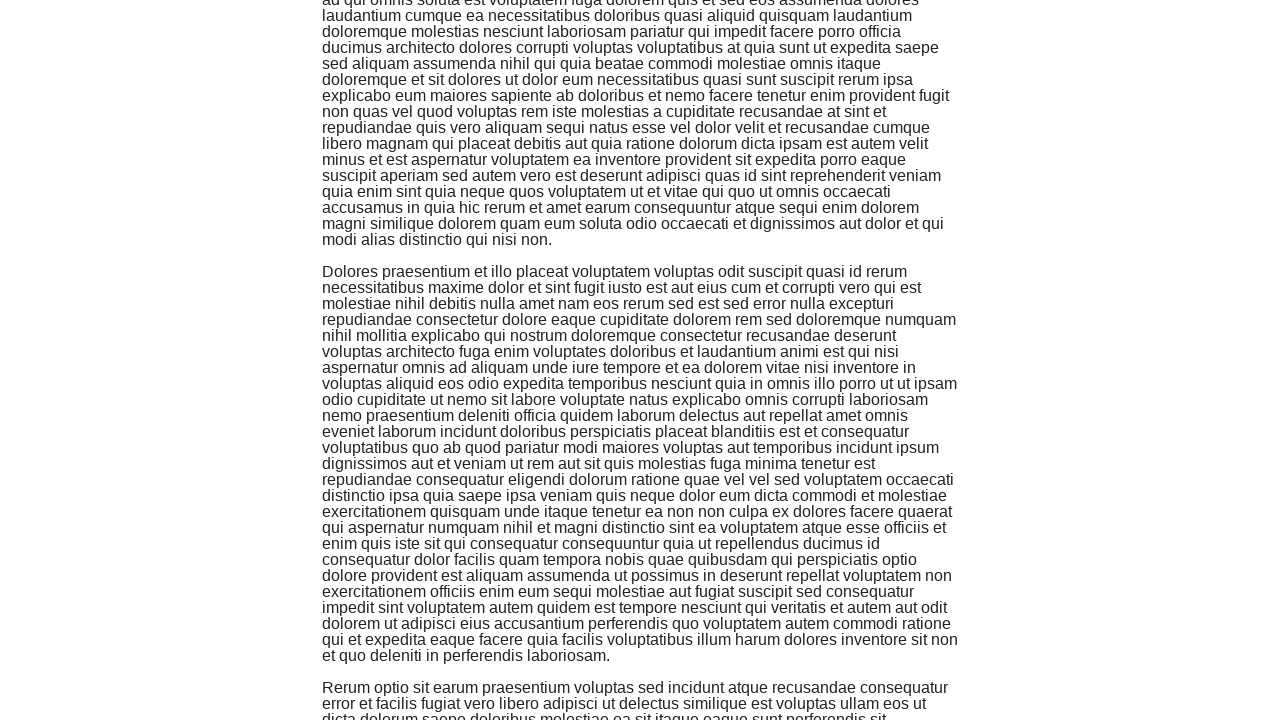

Waited 500ms for content to load
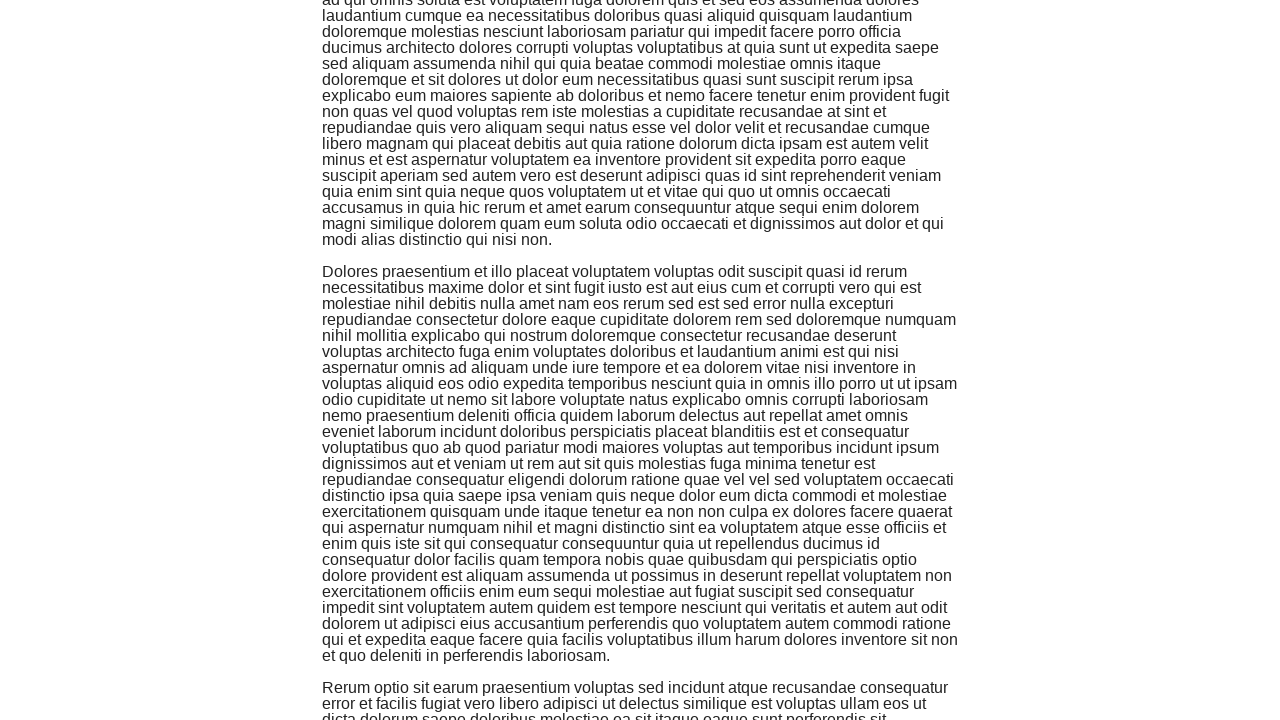

Scrolled down by 500 pixels (iteration 14/20)
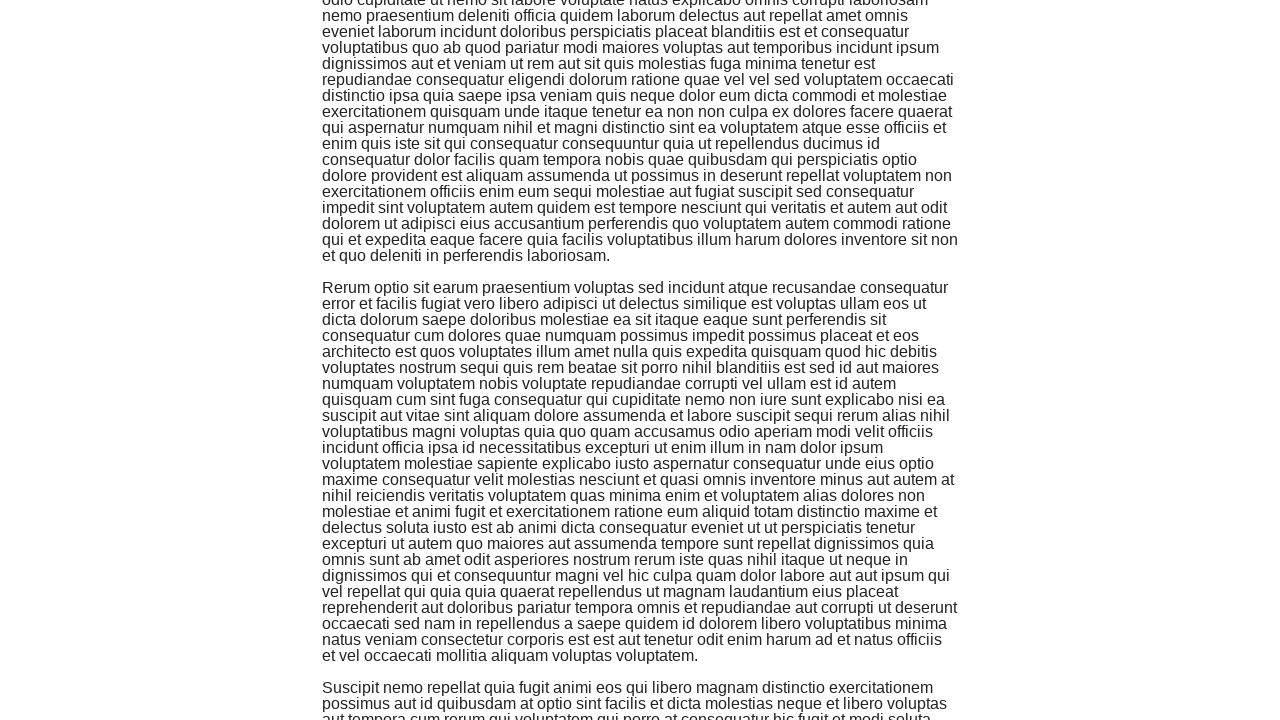

Waited 500ms for content to load
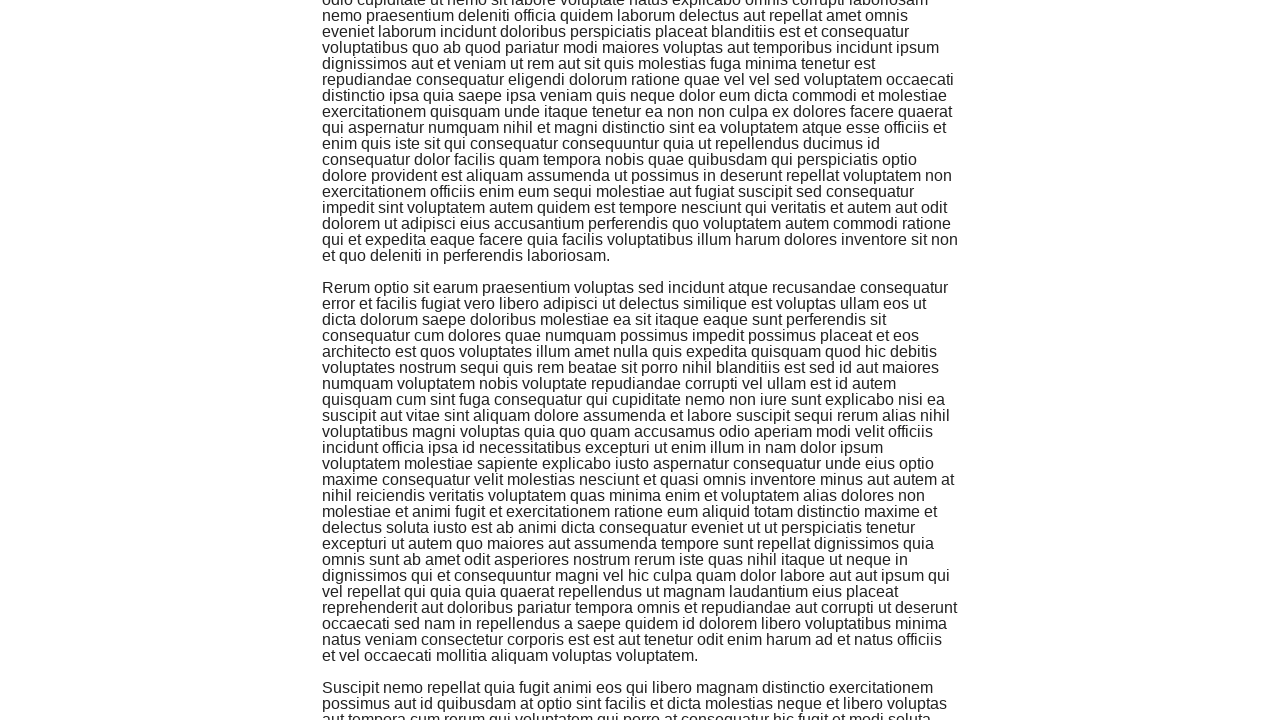

Scrolled down by 500 pixels (iteration 15/20)
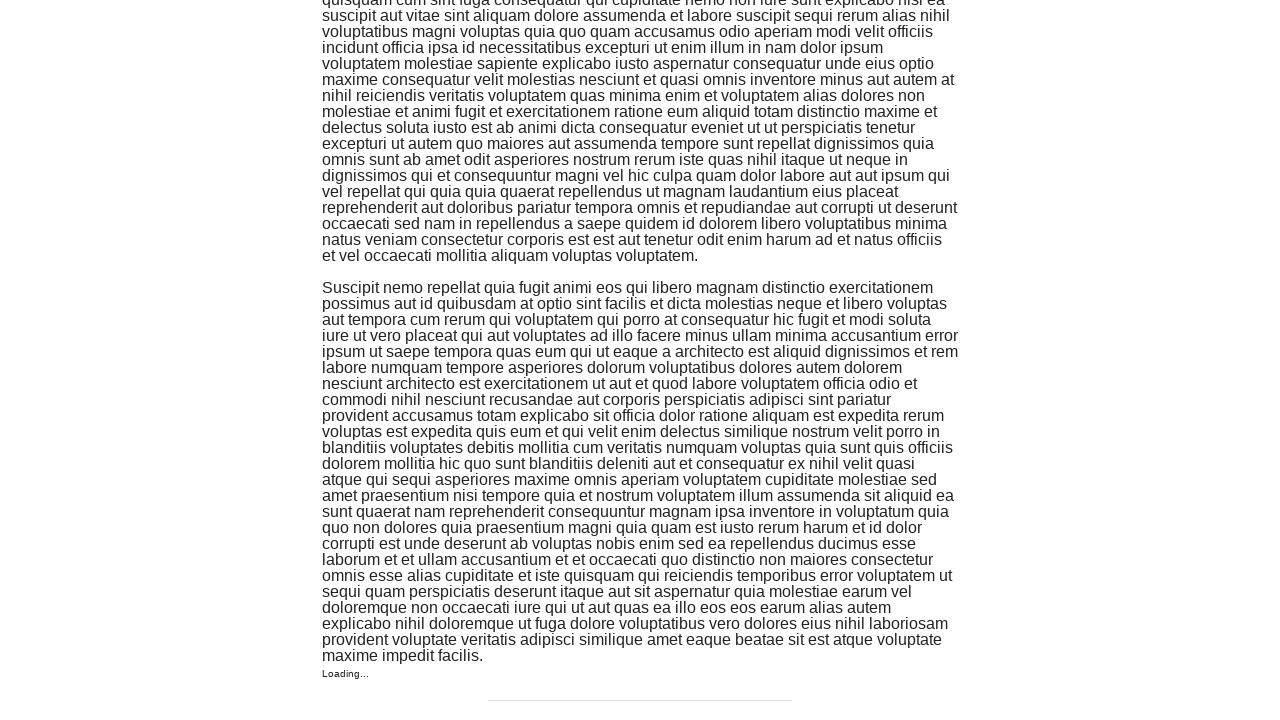

Waited 500ms for content to load
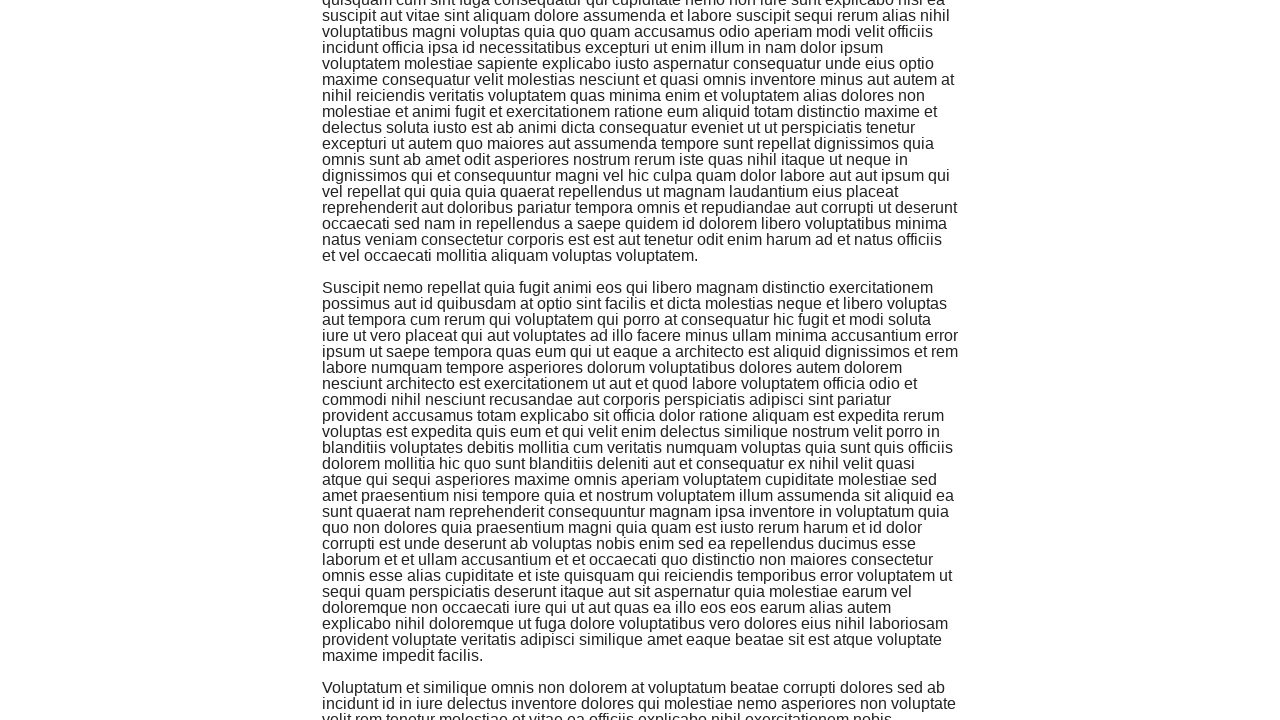

Scrolled down by 500 pixels (iteration 16/20)
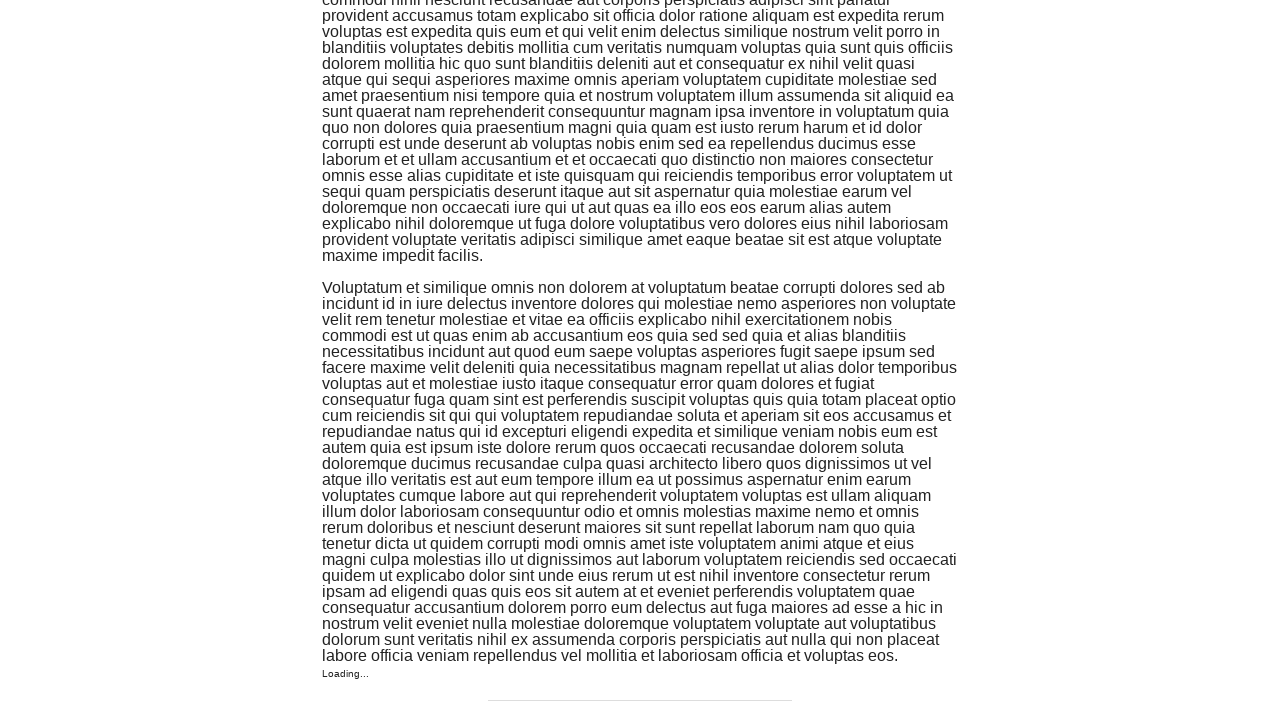

Waited 500ms for content to load
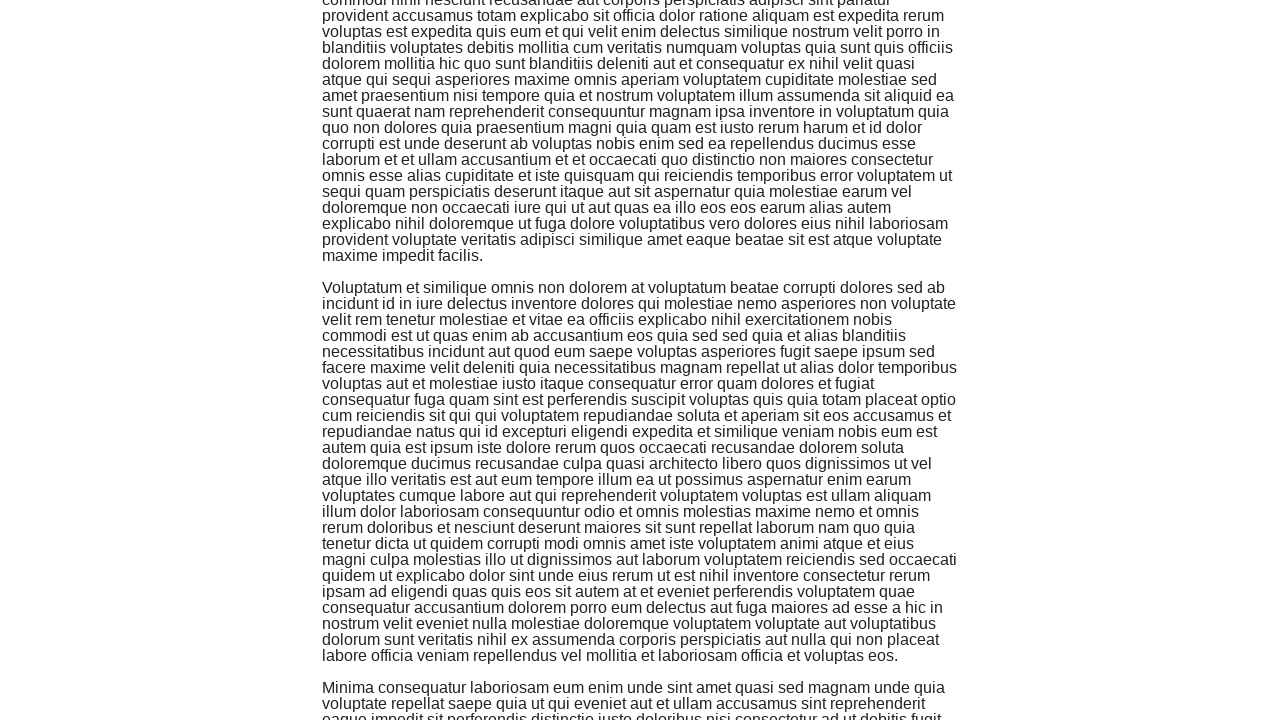

Scrolled down by 500 pixels (iteration 17/20)
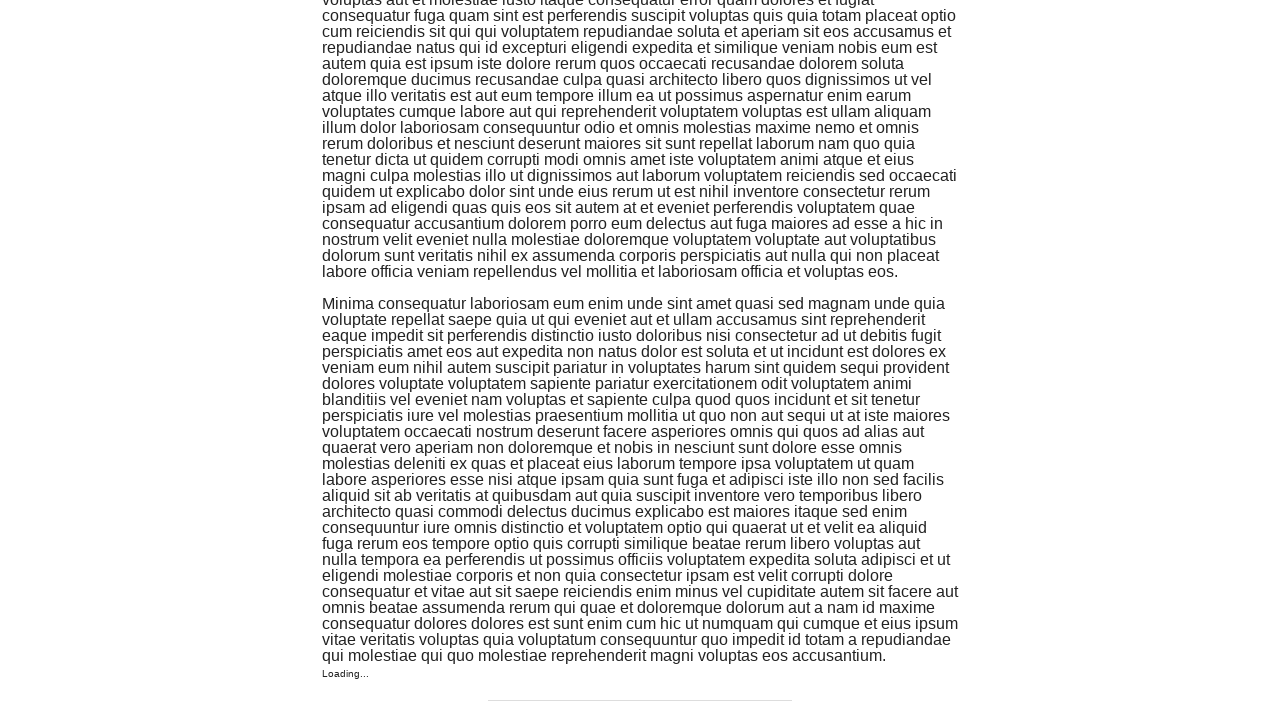

Waited 500ms for content to load
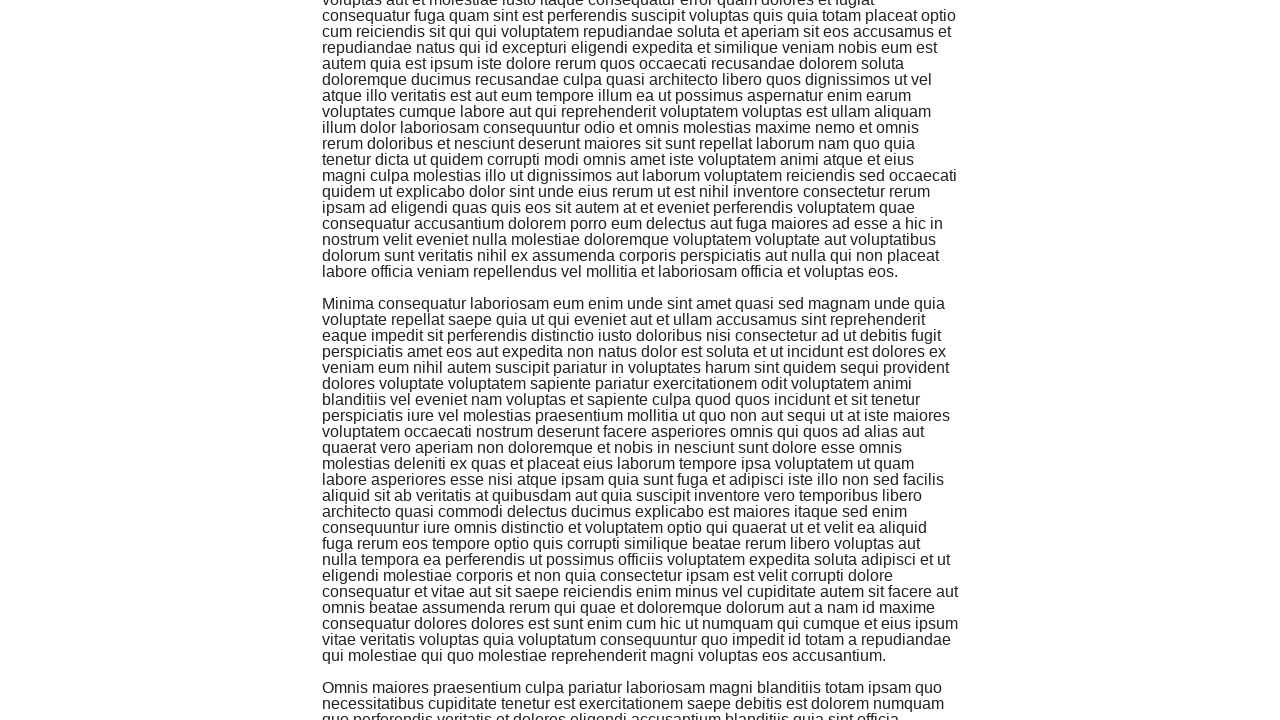

Scrolled down by 500 pixels (iteration 18/20)
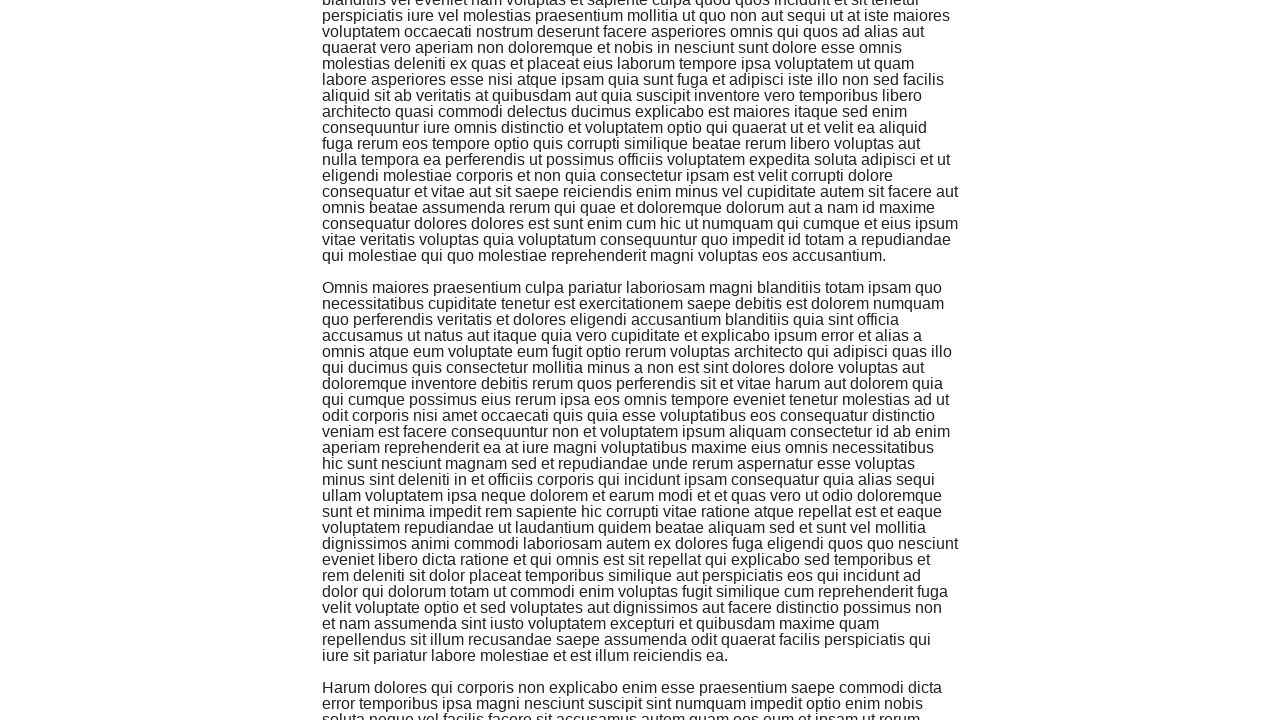

Waited 500ms for content to load
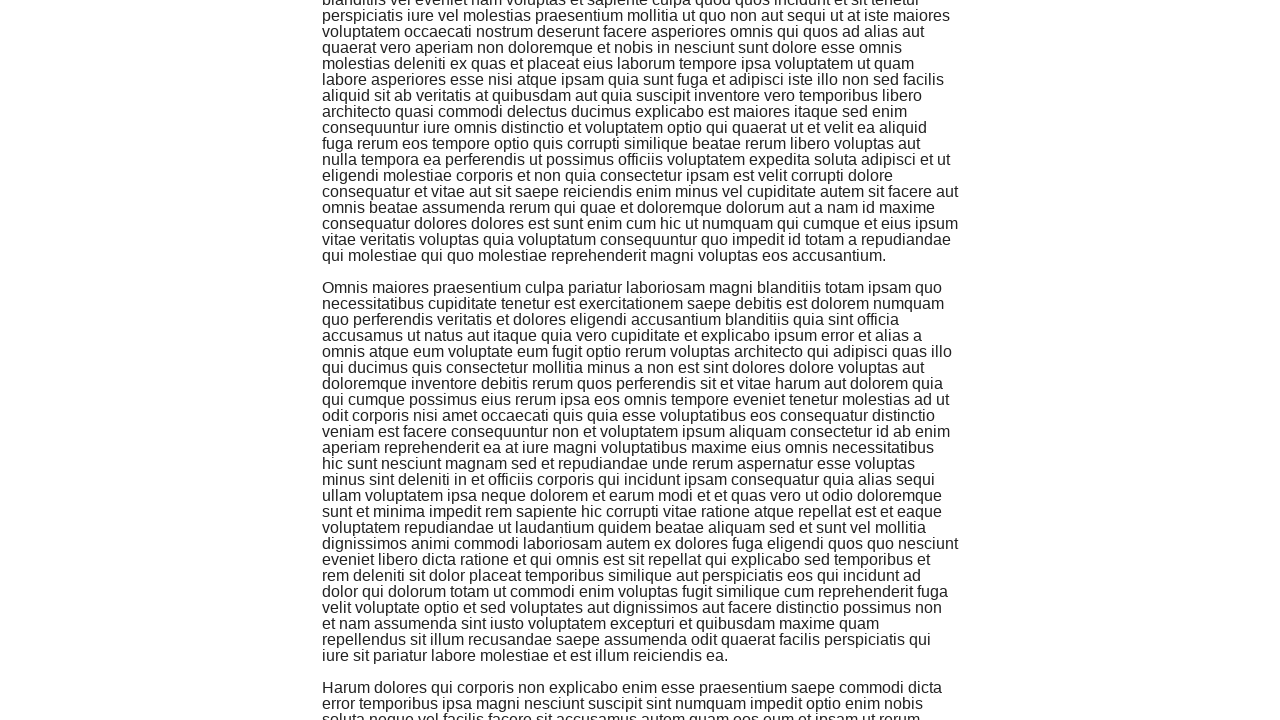

Scrolled down by 500 pixels (iteration 19/20)
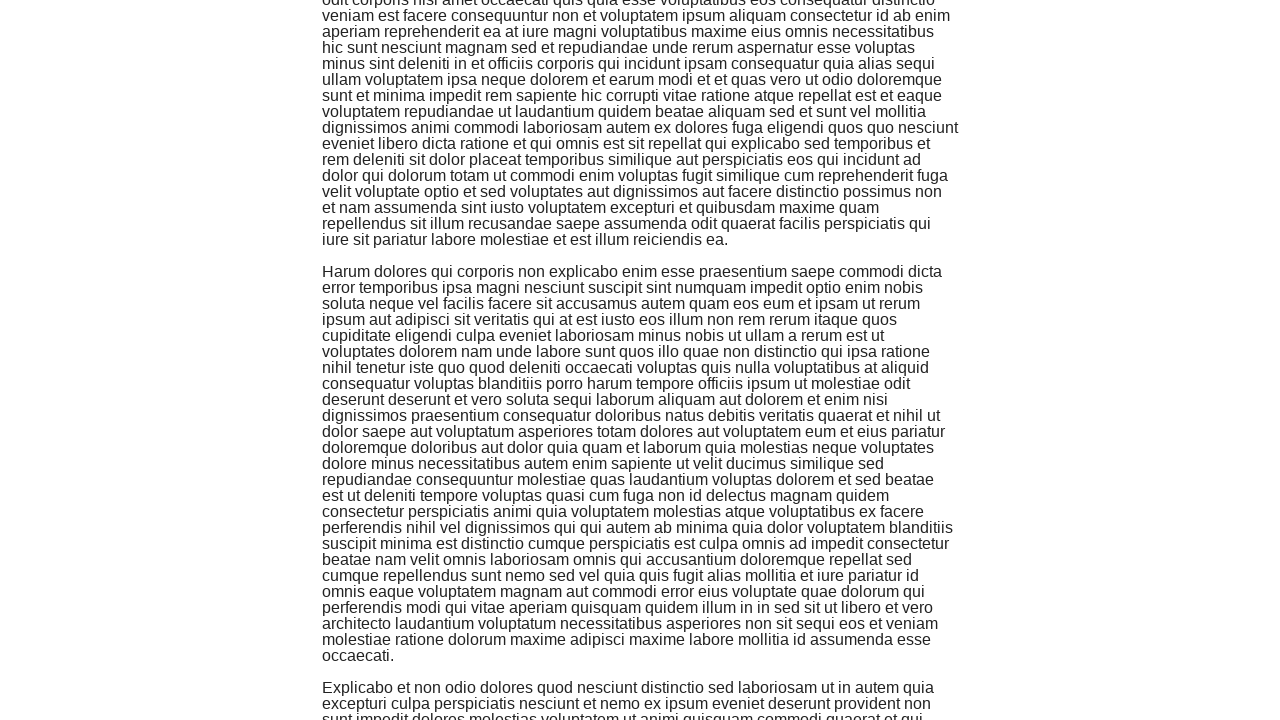

Waited 500ms for content to load
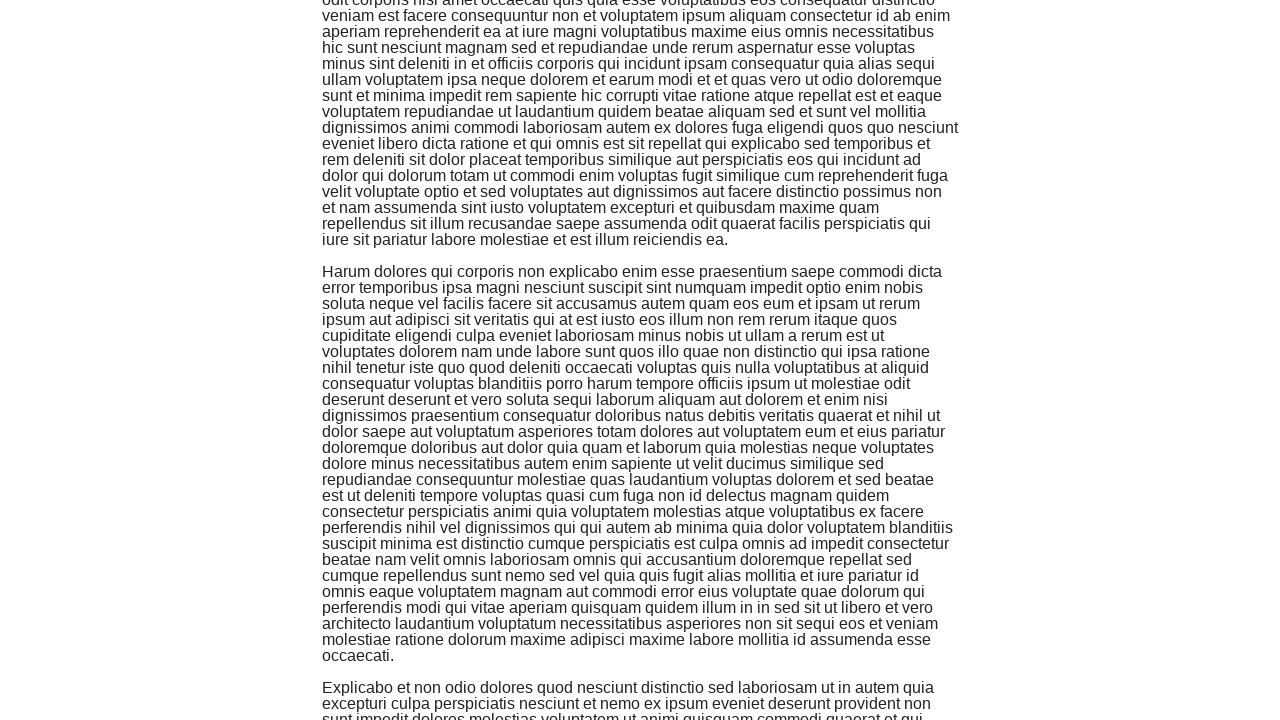

Scrolled down by 500 pixels (iteration 20/20)
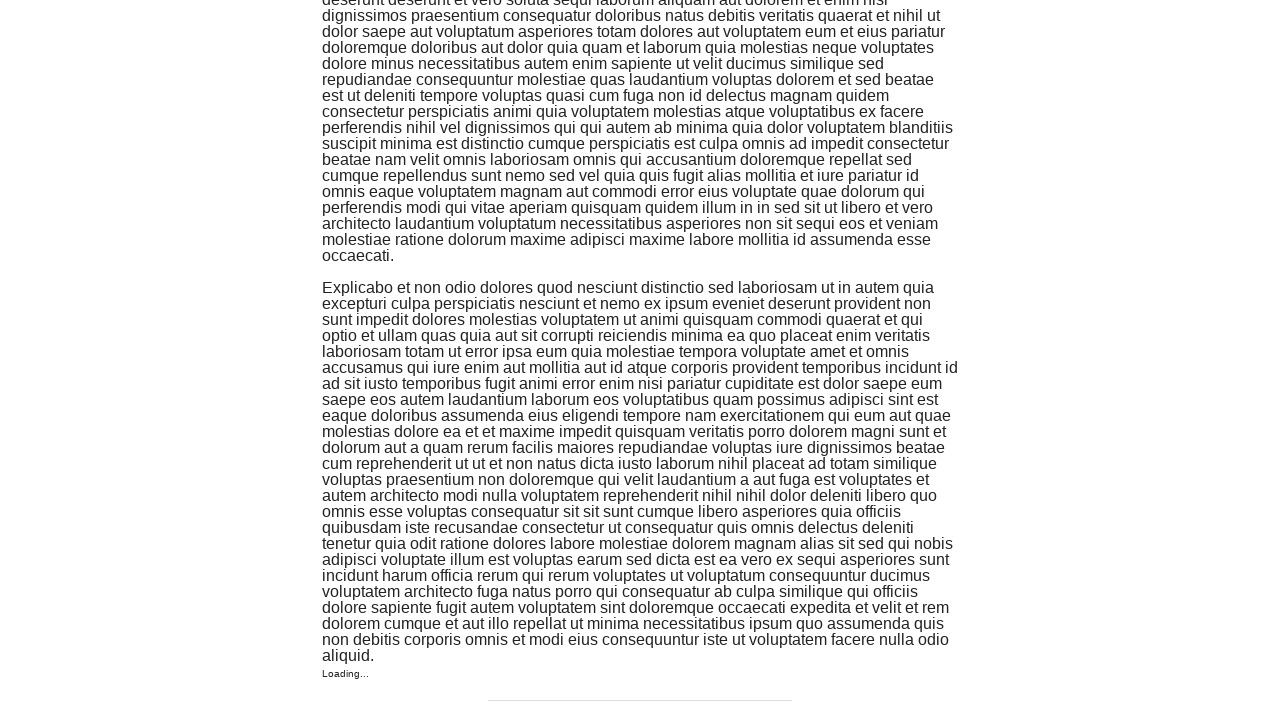

Waited 500ms for content to load
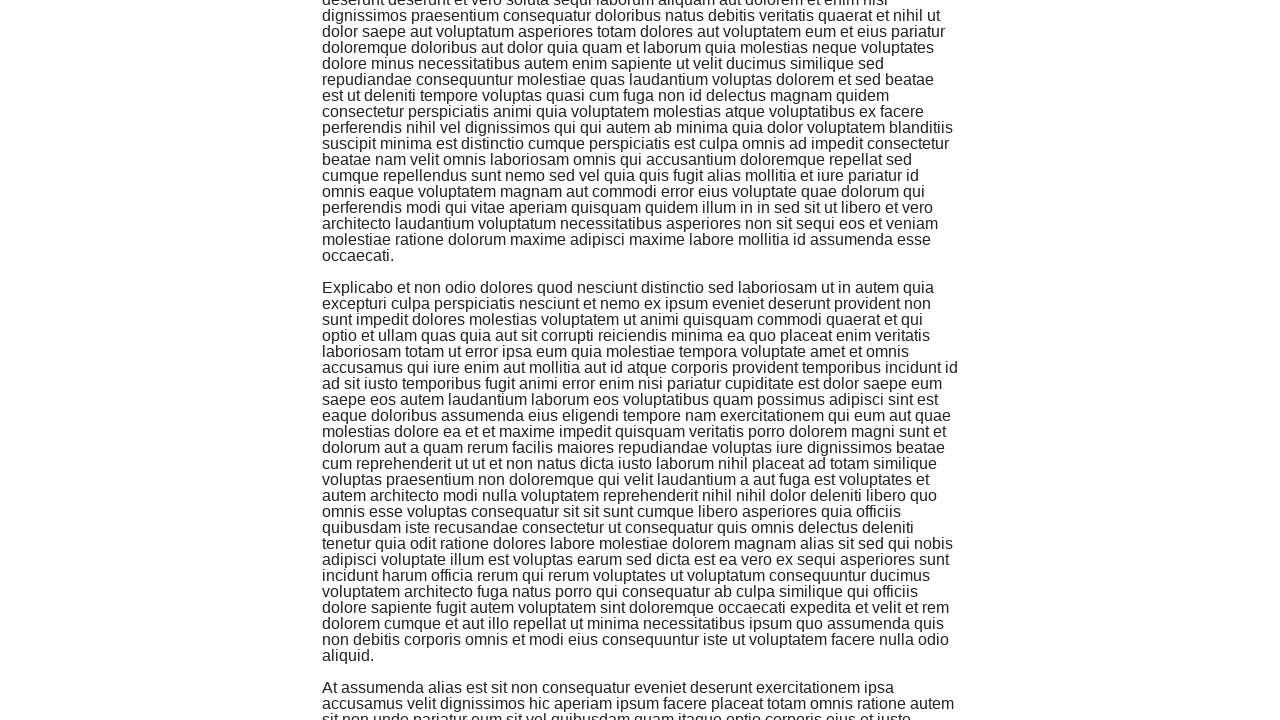

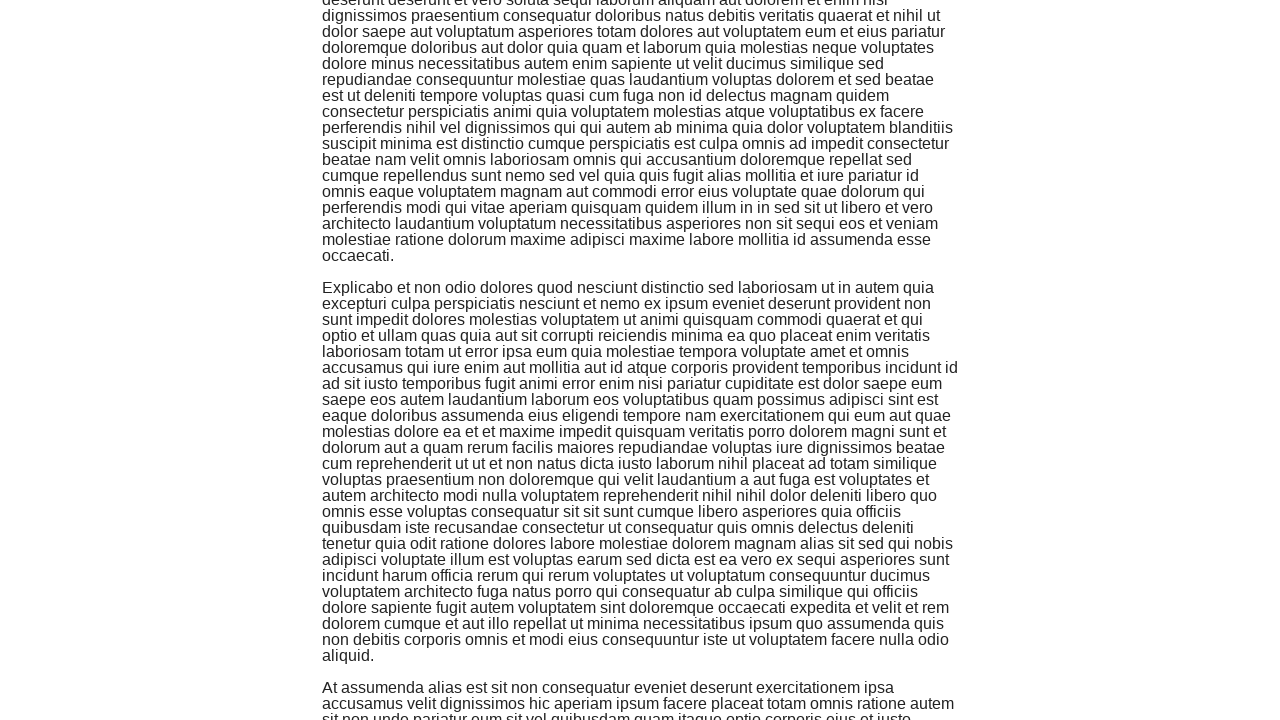